Creates 5 todos, marks all as completed, adds 11 more todos, then navigates to Active tab to verify pending todo count

Starting URL: https://todomvc.com/examples/react/dist/

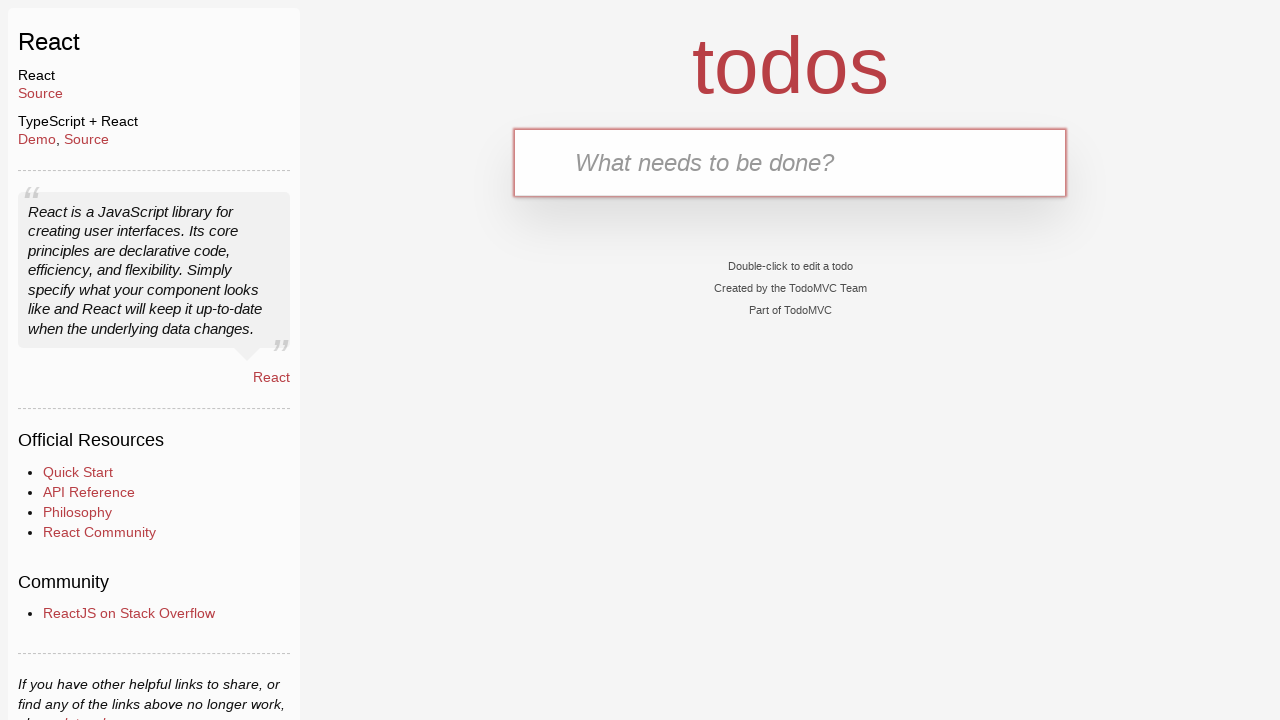

Waited for todo input field to be ready
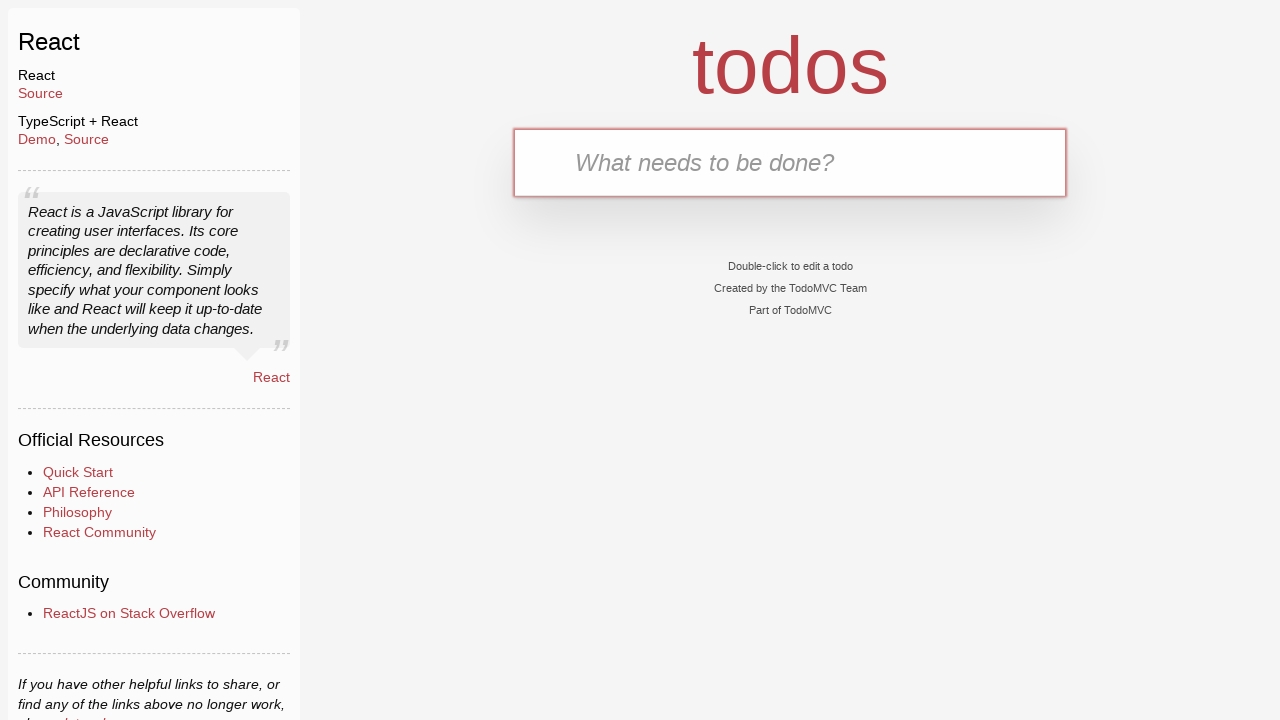

Filled todo input with 'ABDEC' on #todo-input
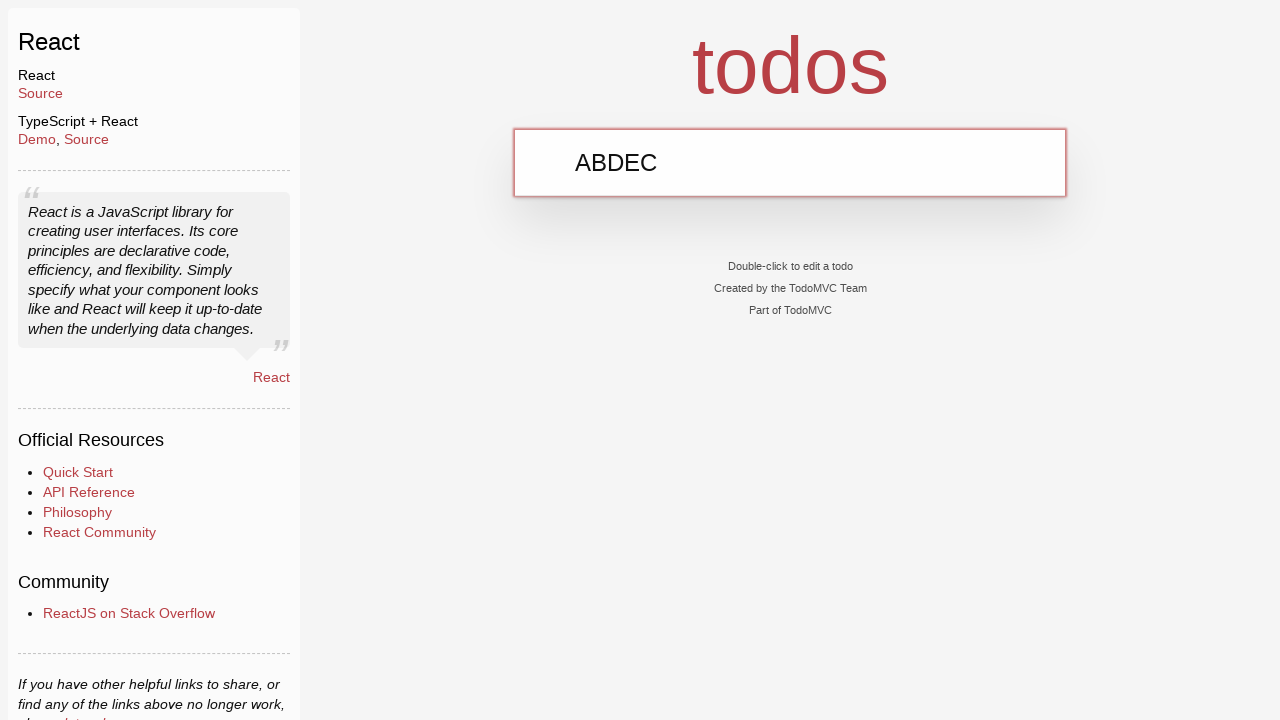

Pressed Enter to create todo 'ABDEC' on #todo-input
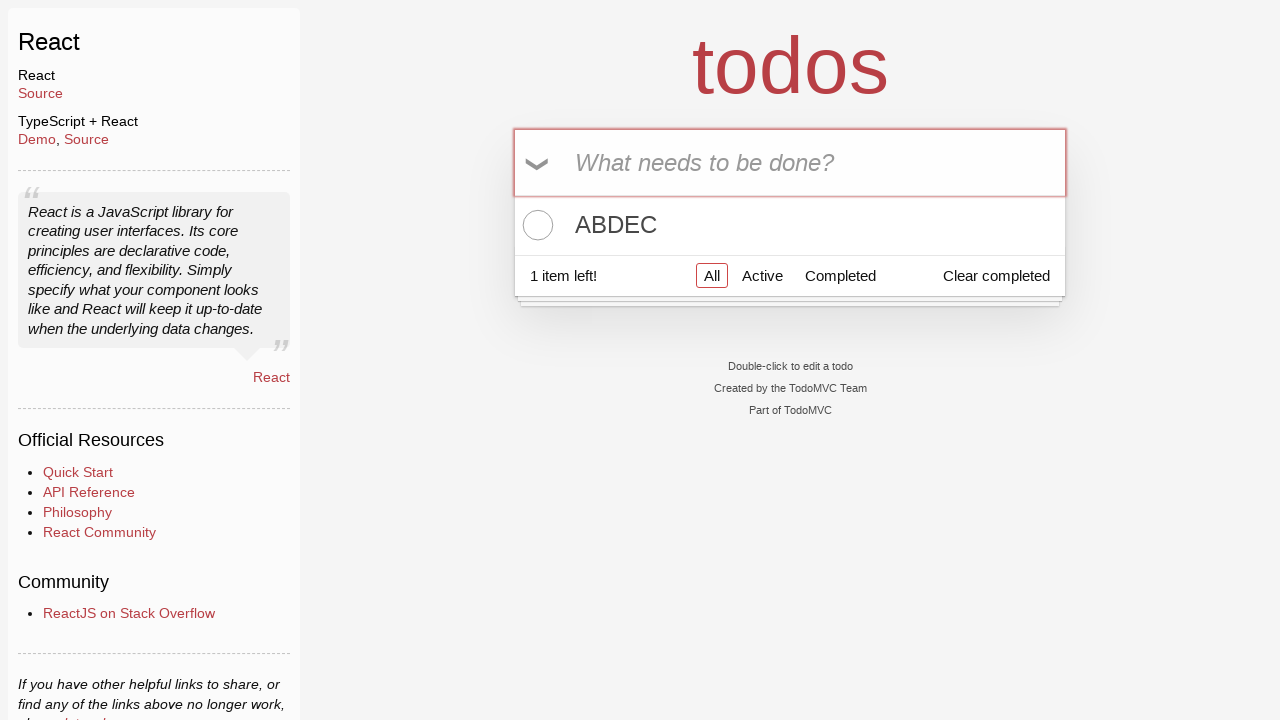

Waited for todo input field to be ready
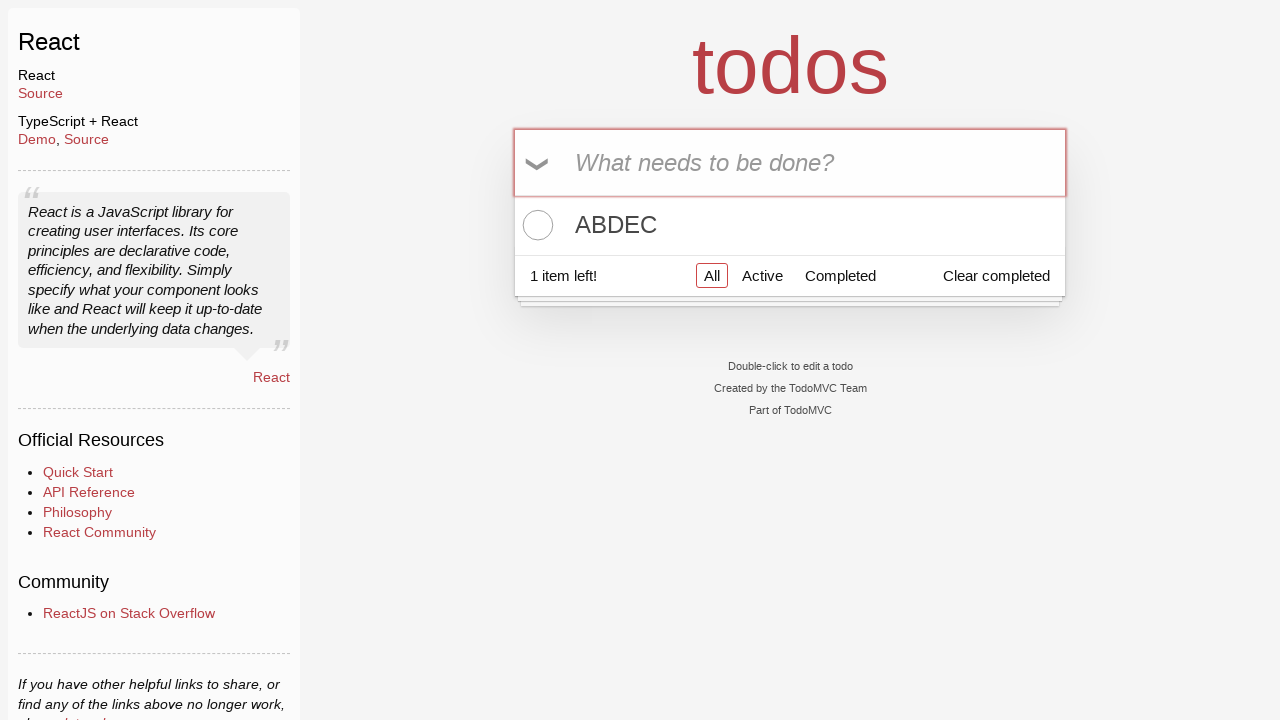

Filled todo input with 'BDEAC' on #todo-input
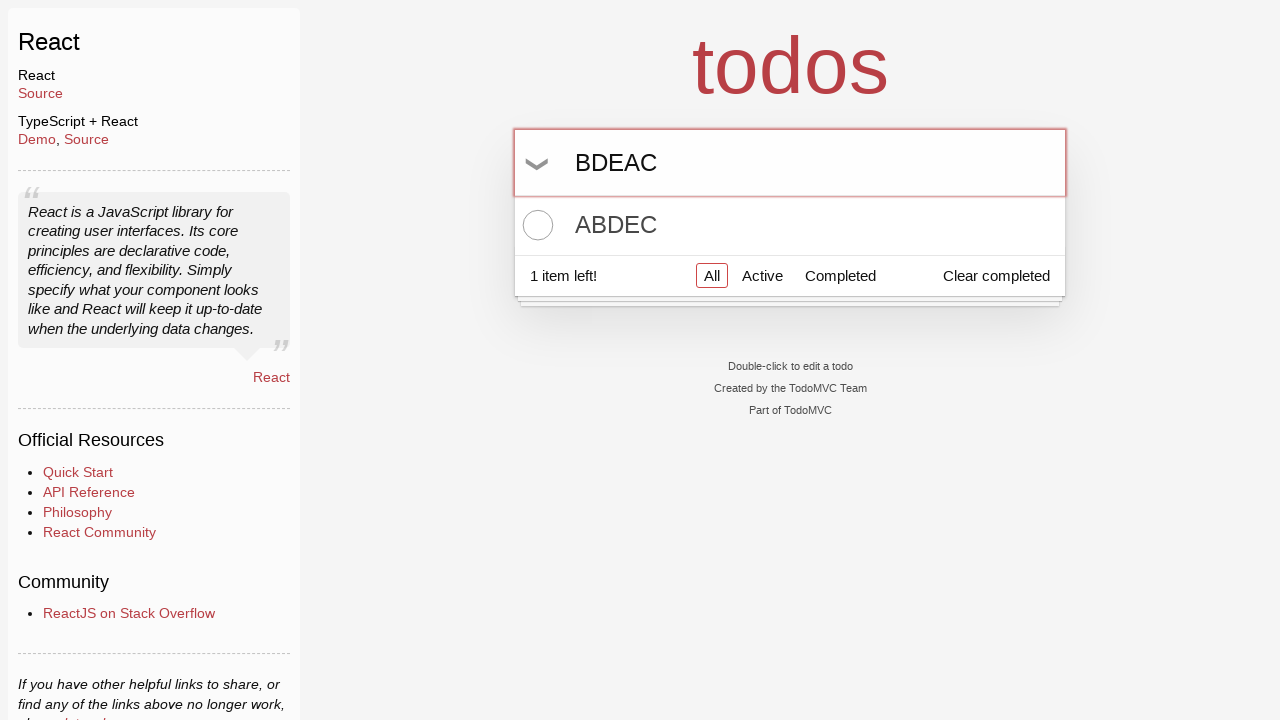

Pressed Enter to create todo 'BDEAC' on #todo-input
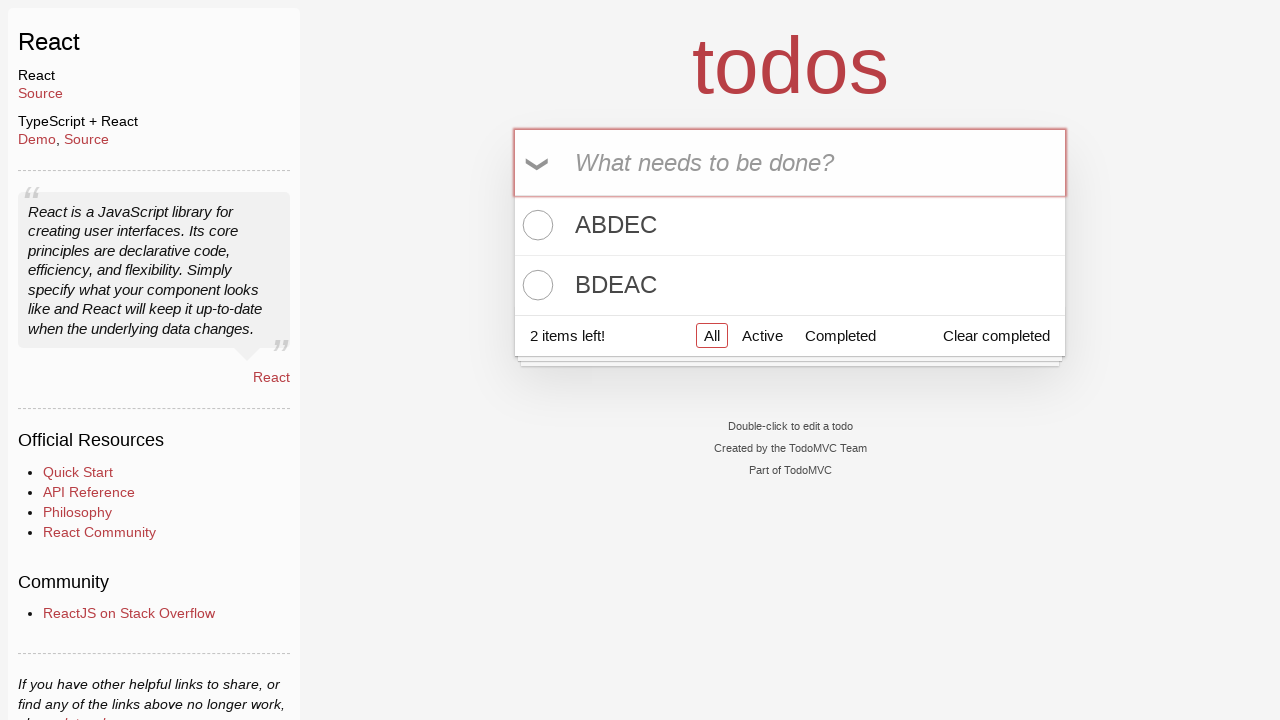

Waited for todo input field to be ready
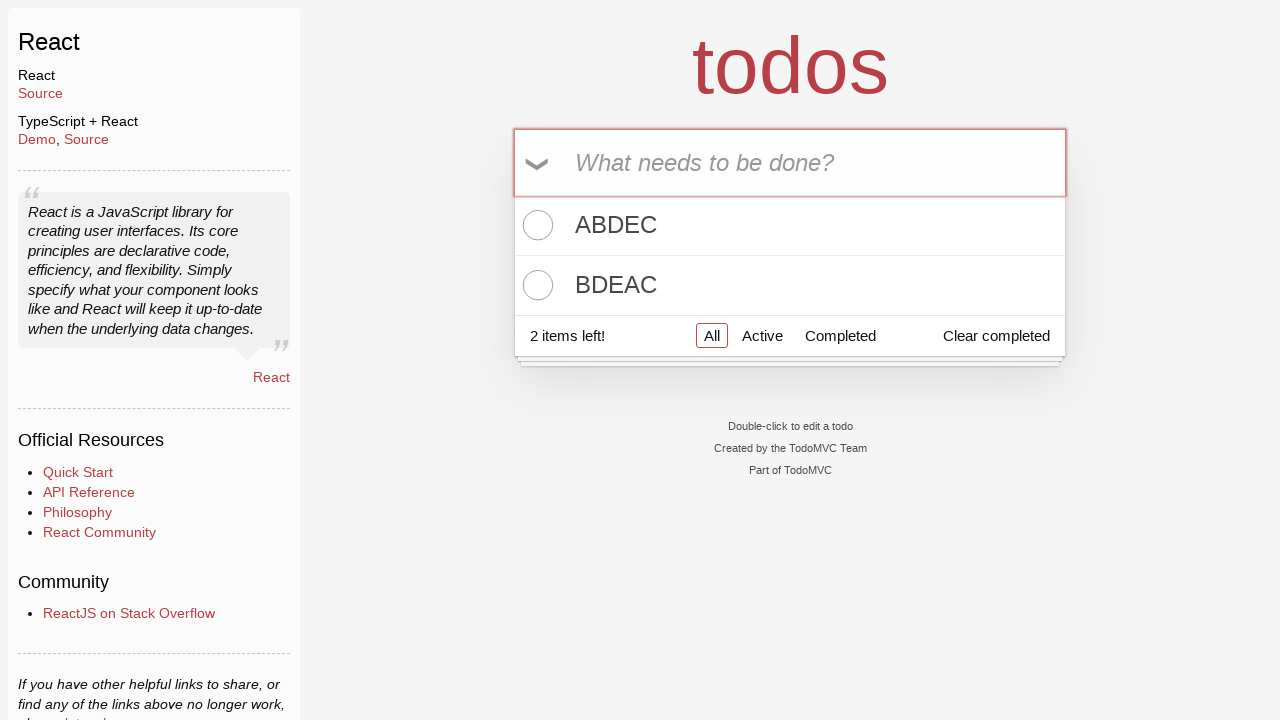

Filled todo input with 'DEACB' on #todo-input
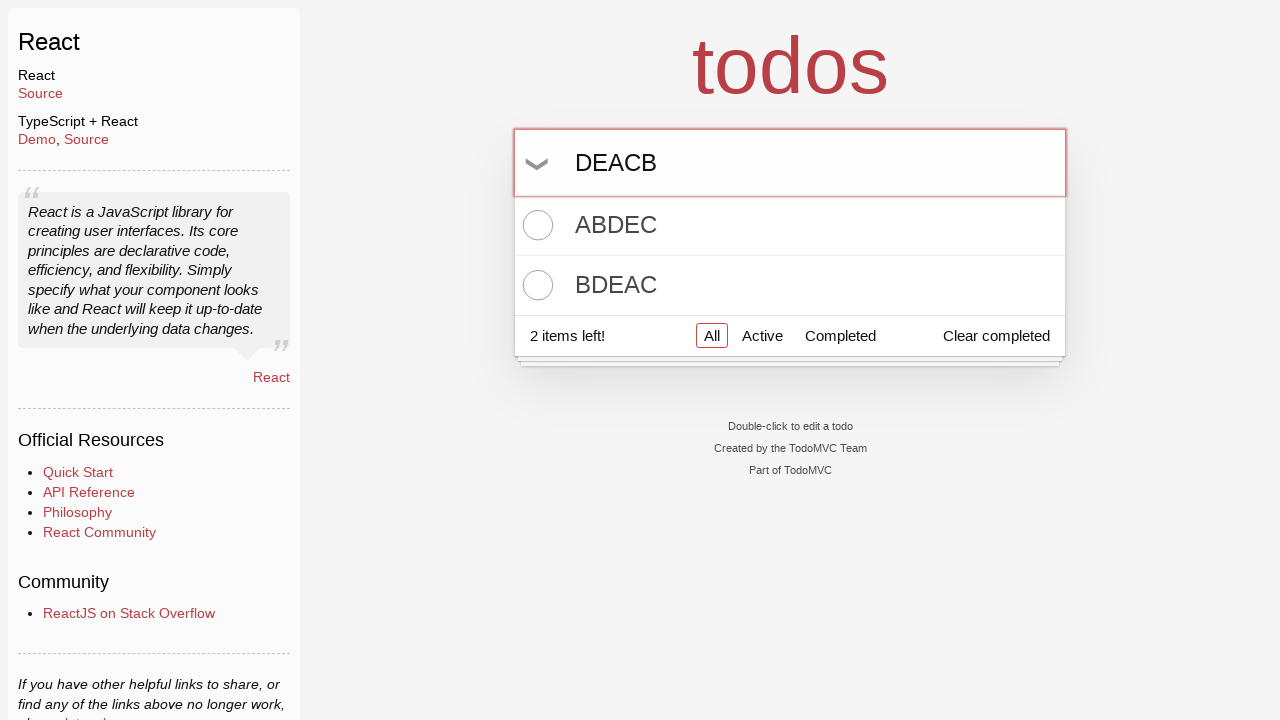

Pressed Enter to create todo 'DEACB' on #todo-input
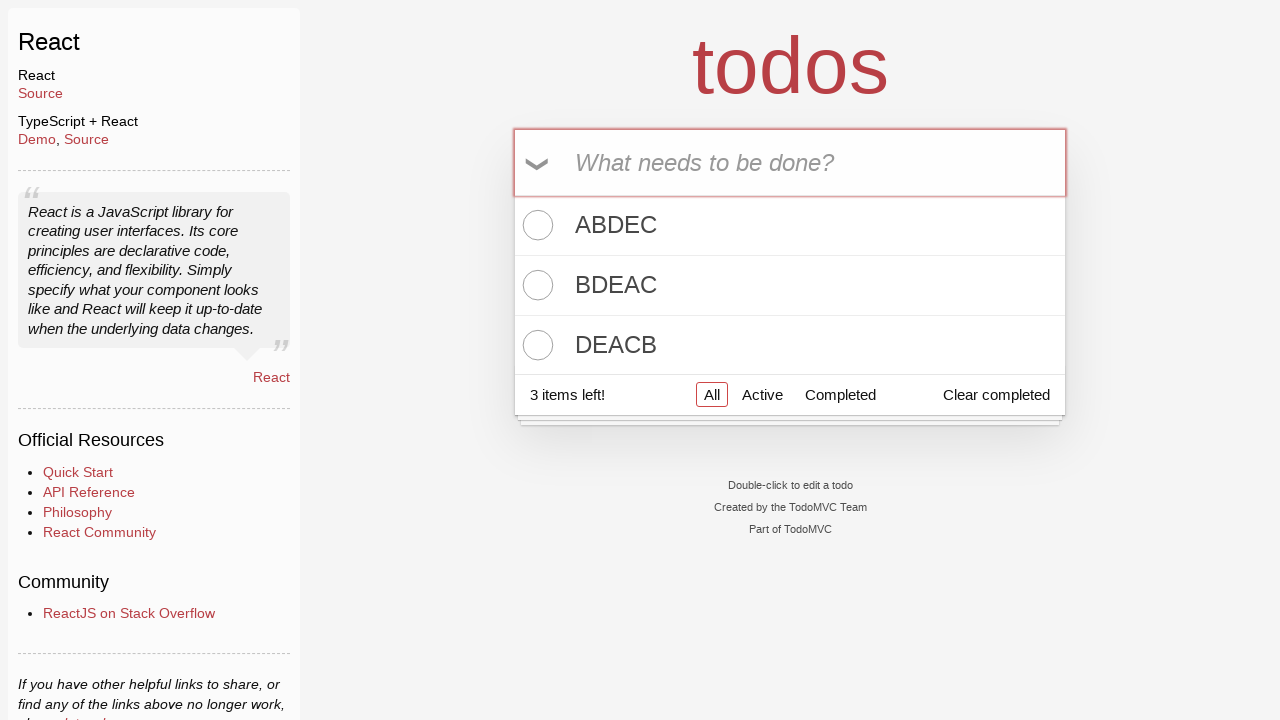

Waited for todo input field to be ready
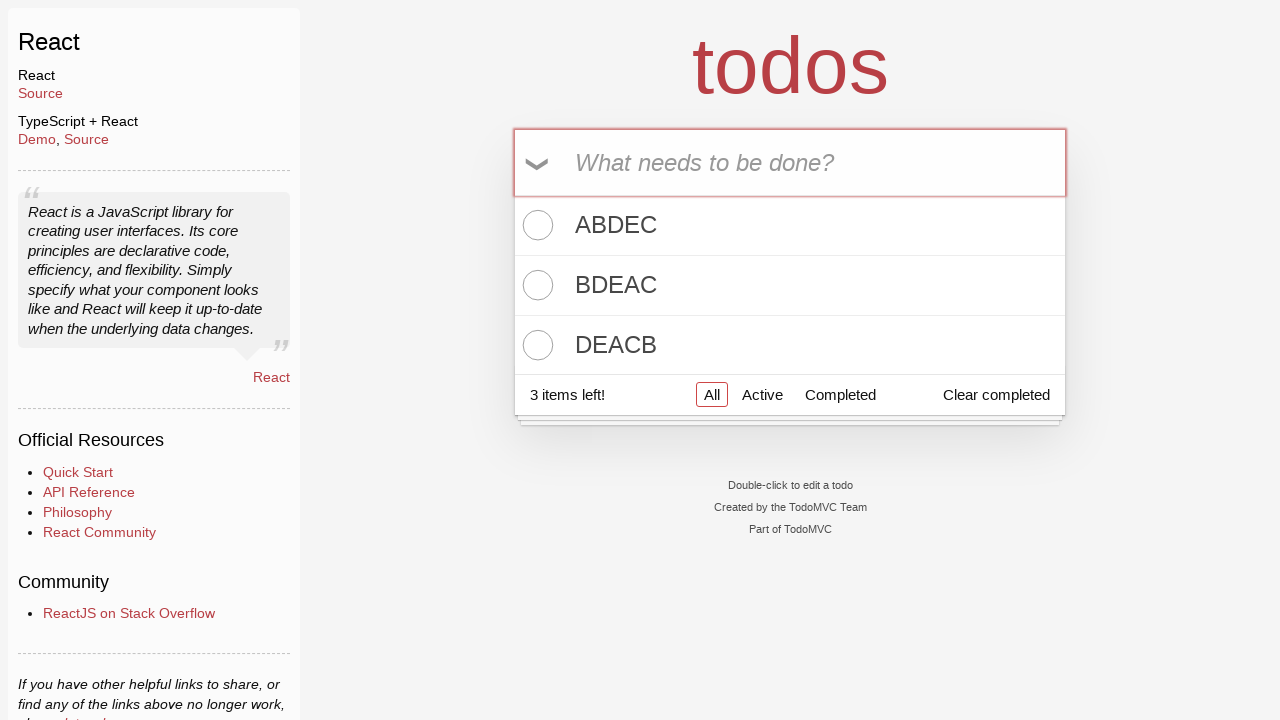

Filled todo input with 'EACBD' on #todo-input
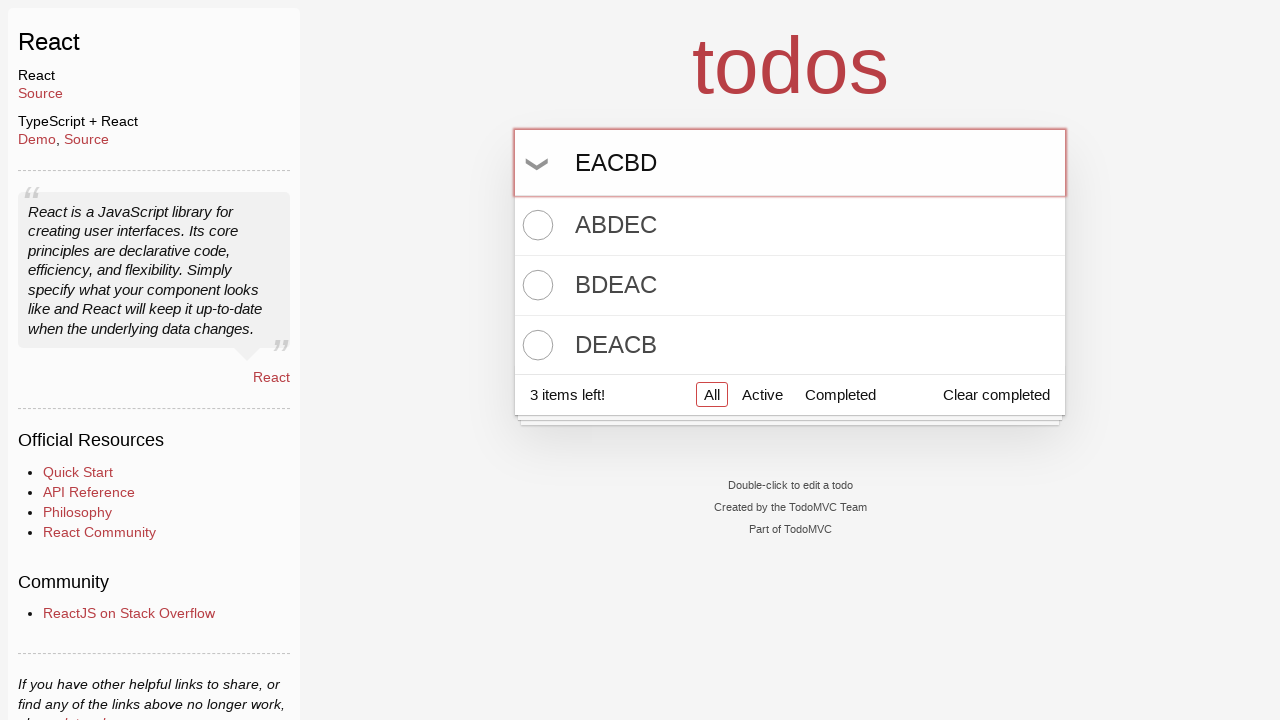

Pressed Enter to create todo 'EACBD' on #todo-input
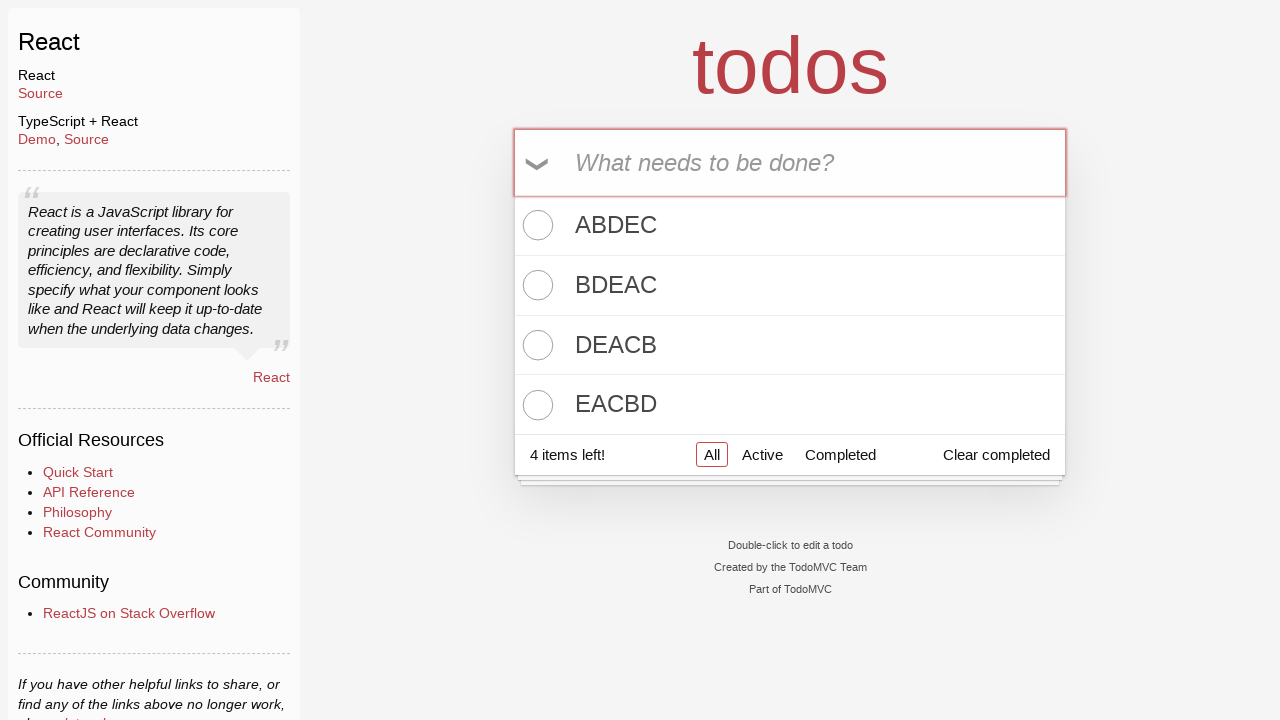

Waited for todo input field to be ready
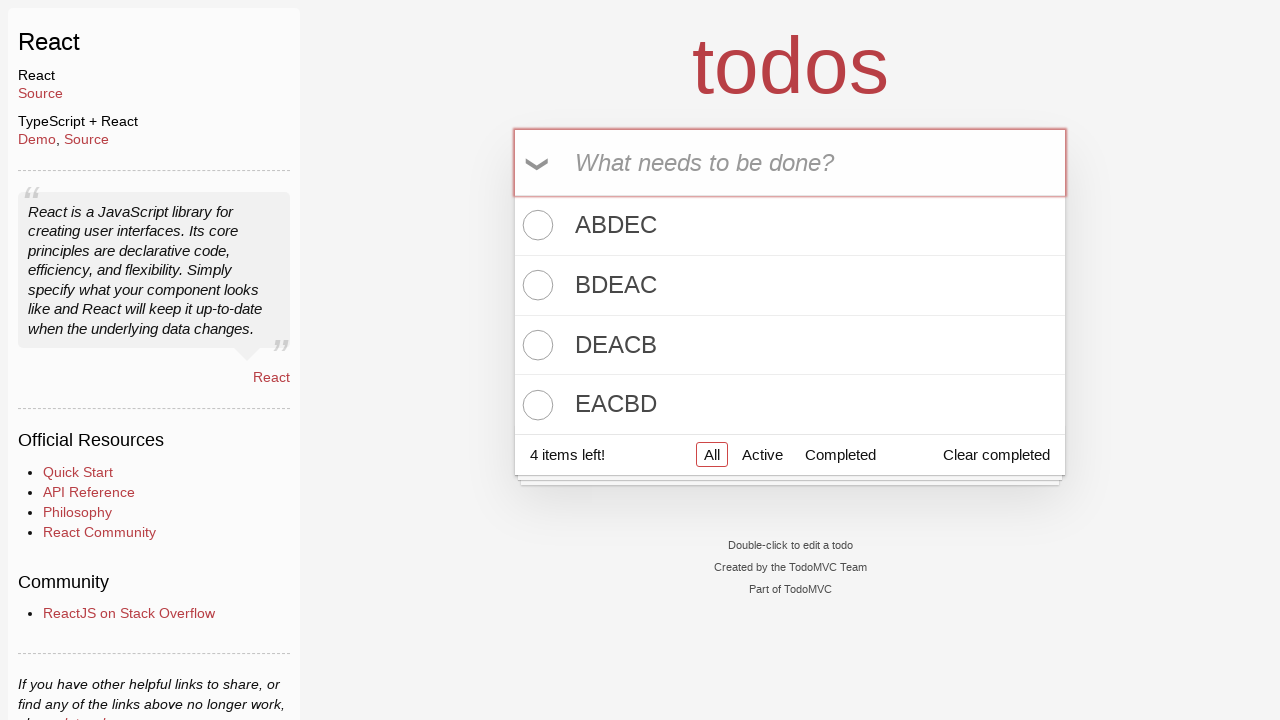

Filled todo input with 'ACBDE' on #todo-input
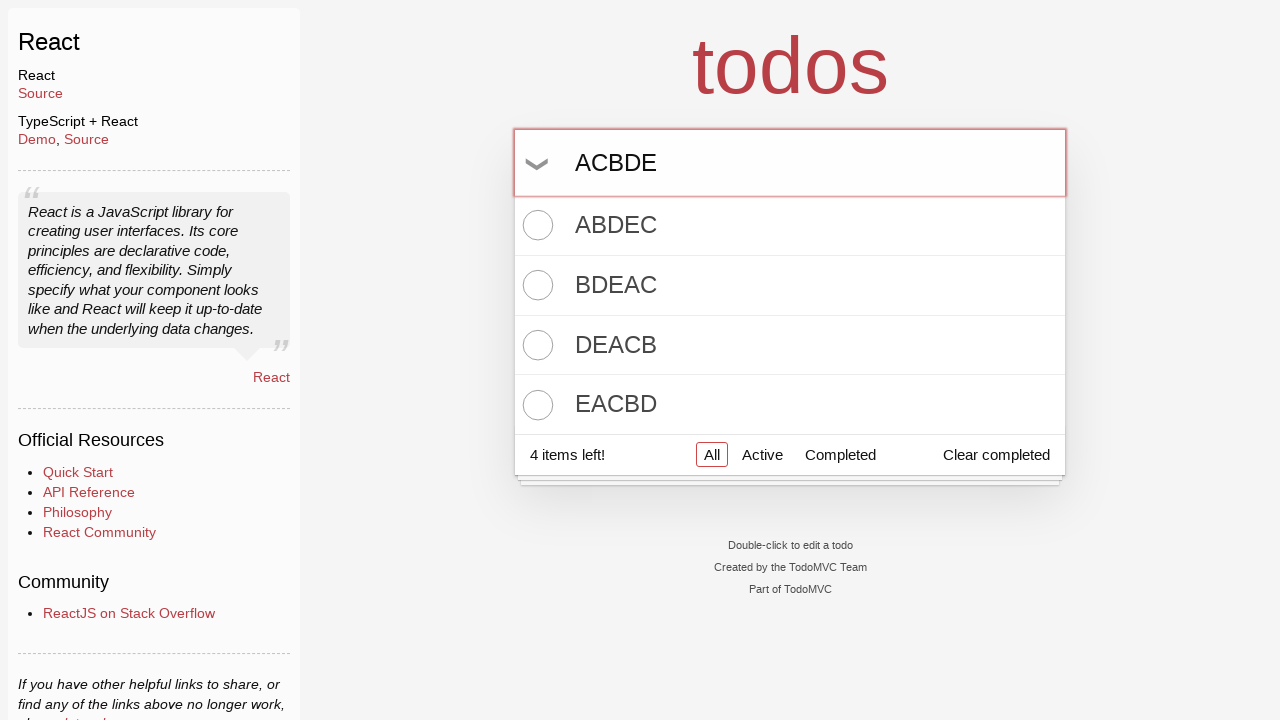

Pressed Enter to create todo 'ACBDE' on #todo-input
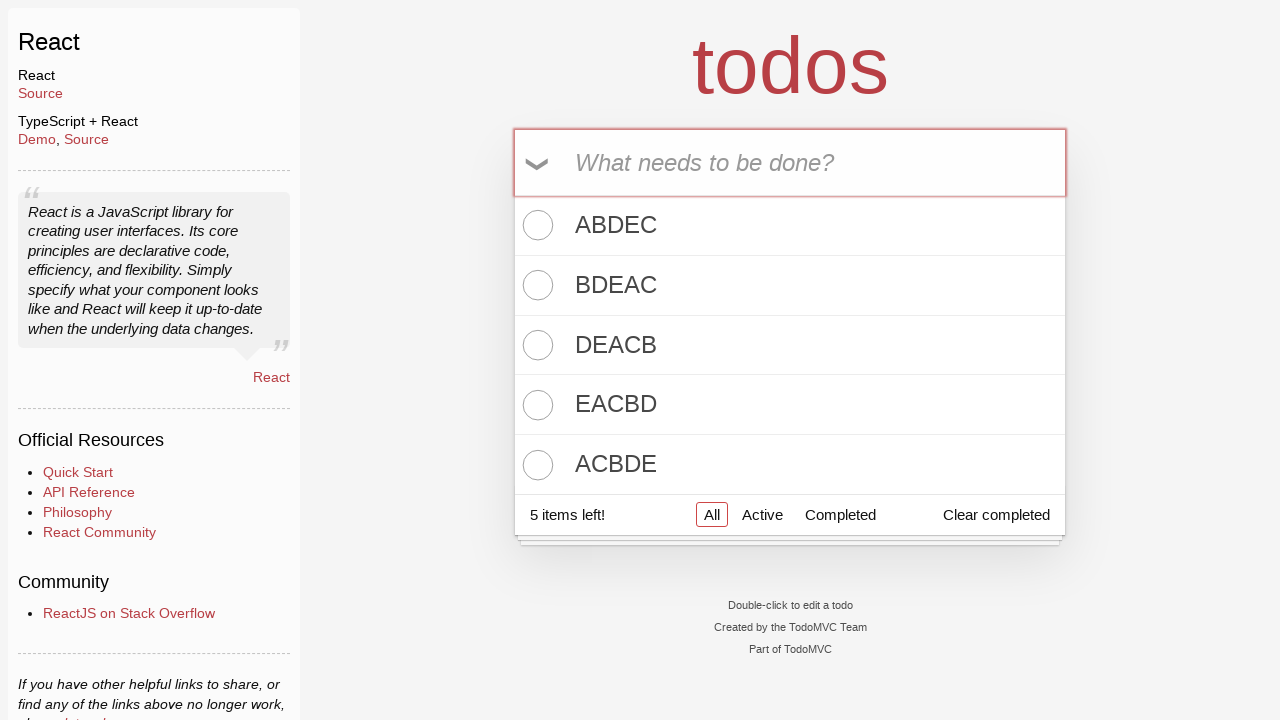

Clicked toggle-all button to mark all 5 todos as completed at (539, 163) on input.toggle-all
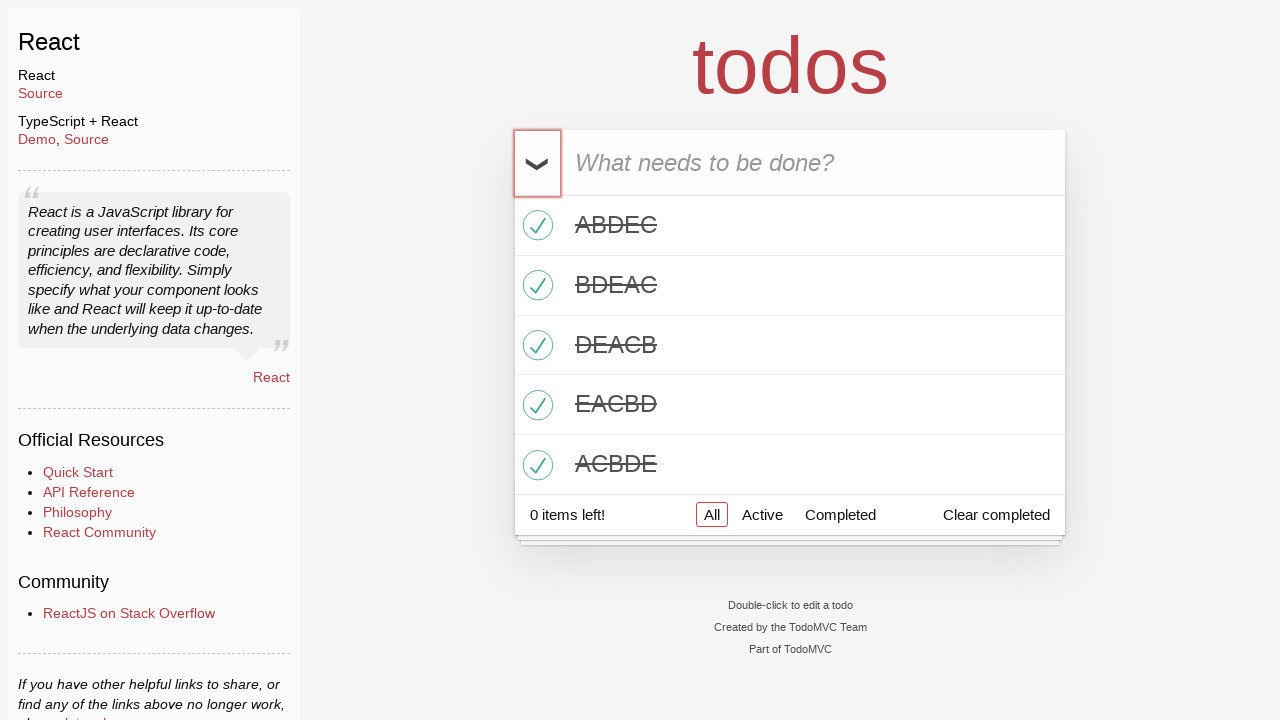

Waited for todo input field to be ready
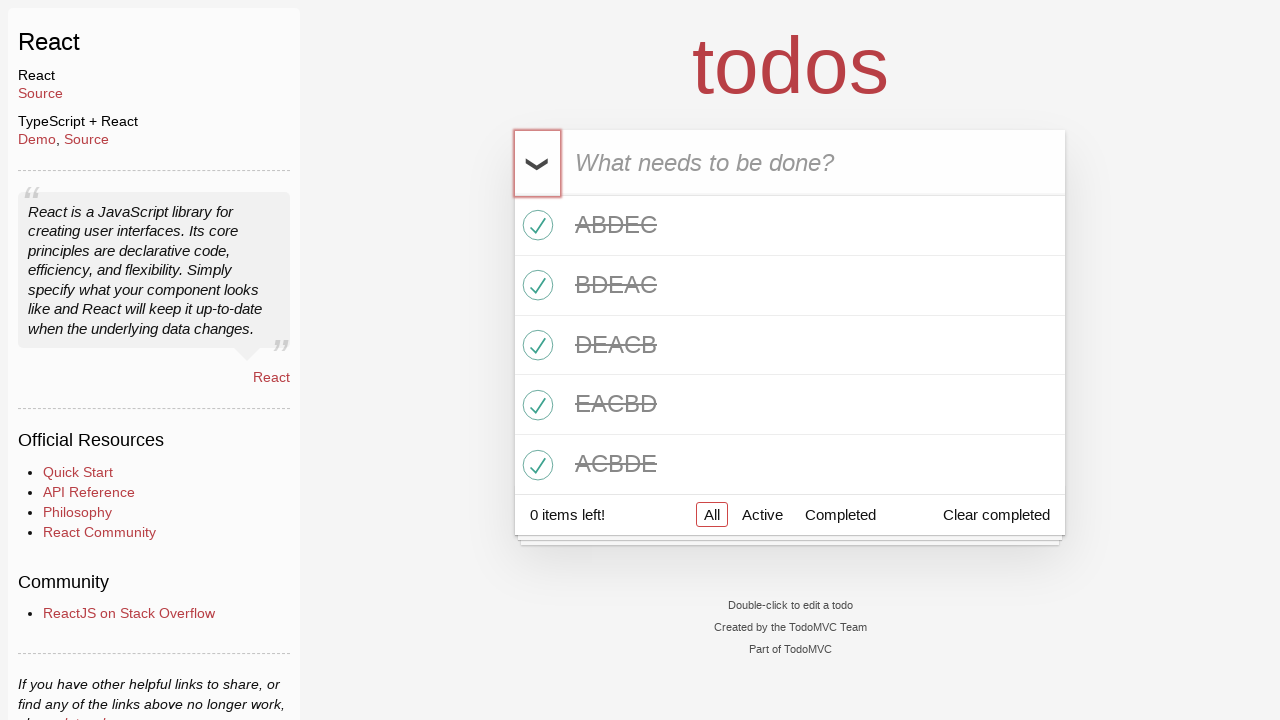

Filled todo input with 'ABCDE' on #todo-input
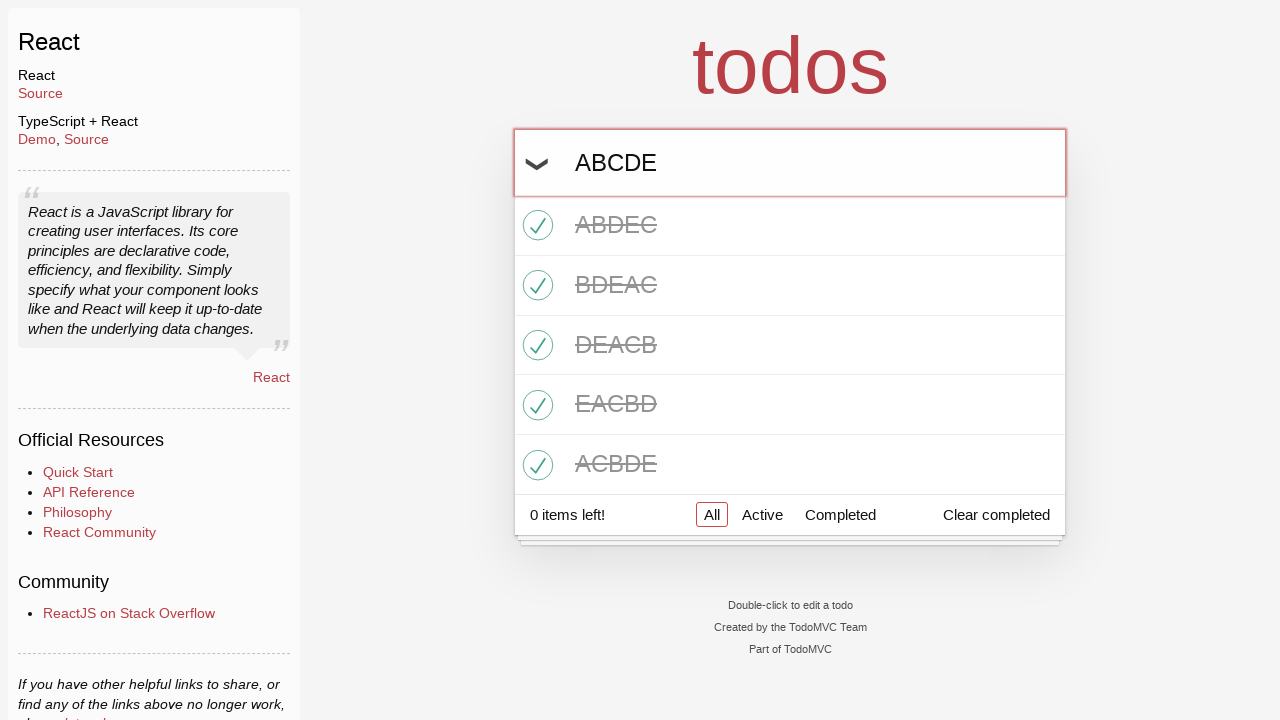

Pressed Enter to create pending todo 'ABCDE' on #todo-input
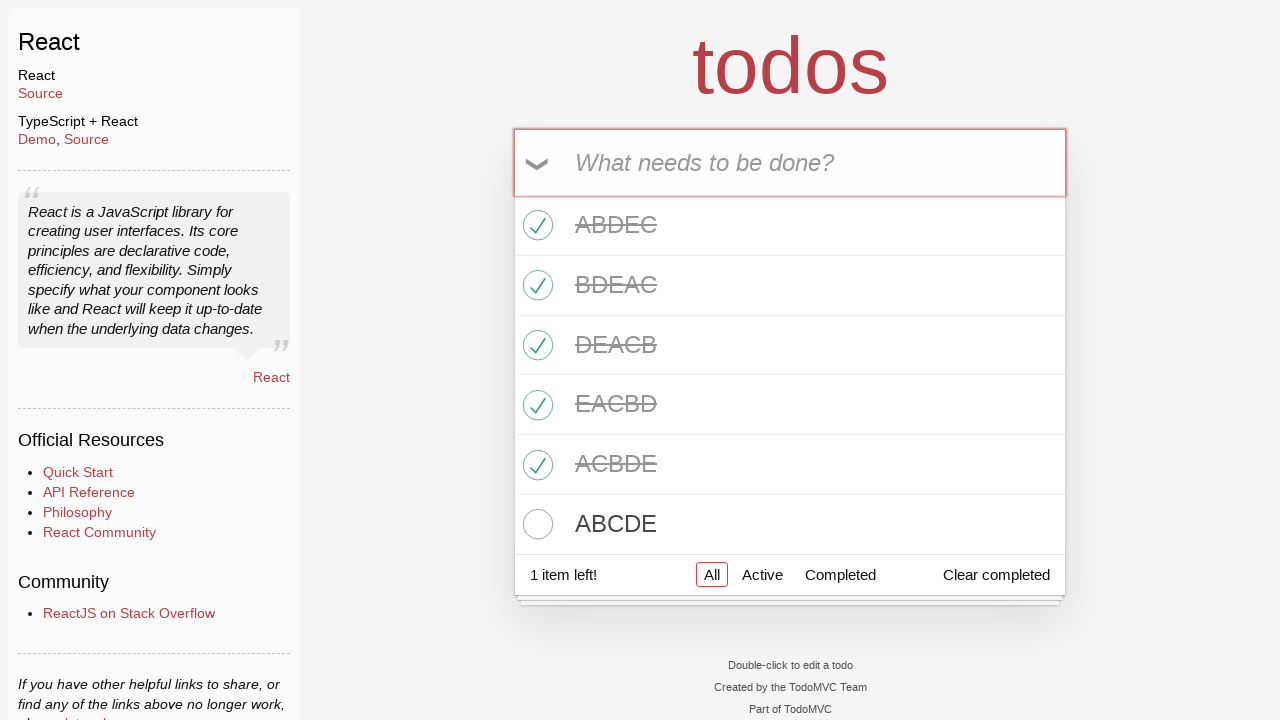

Waited for todo input field to be ready
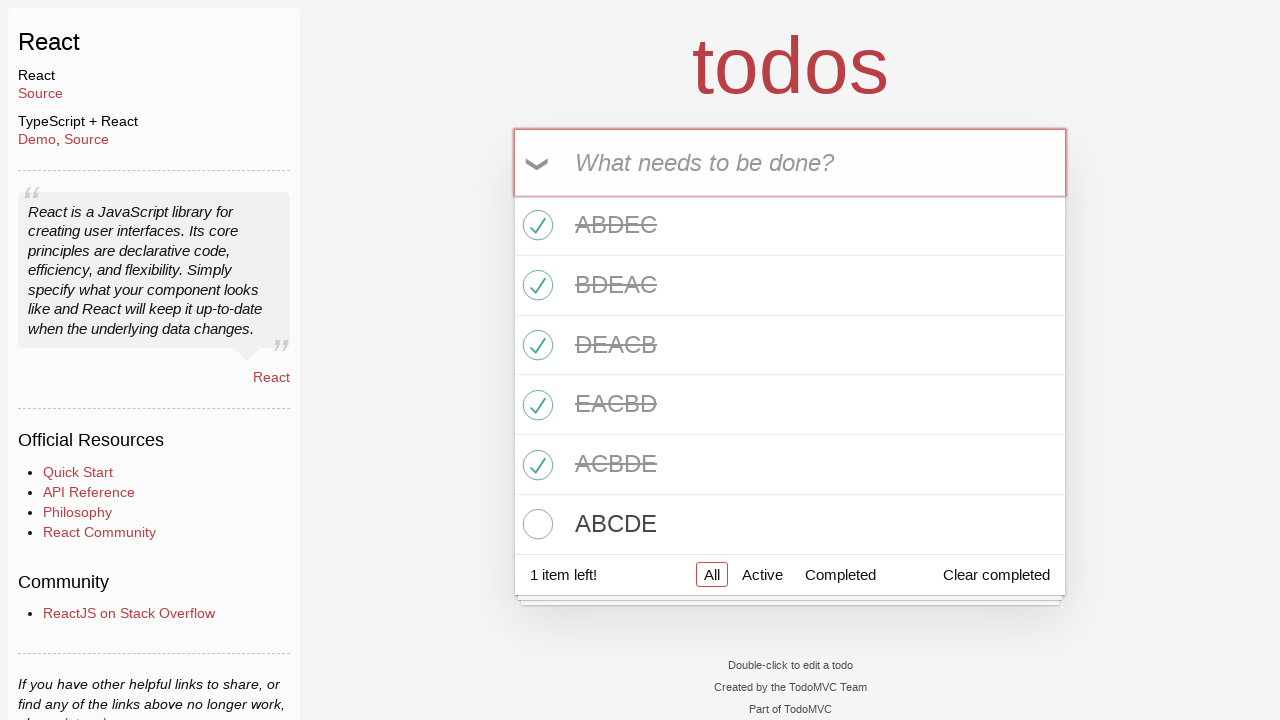

Filled todo input with 'BCDEA' on #todo-input
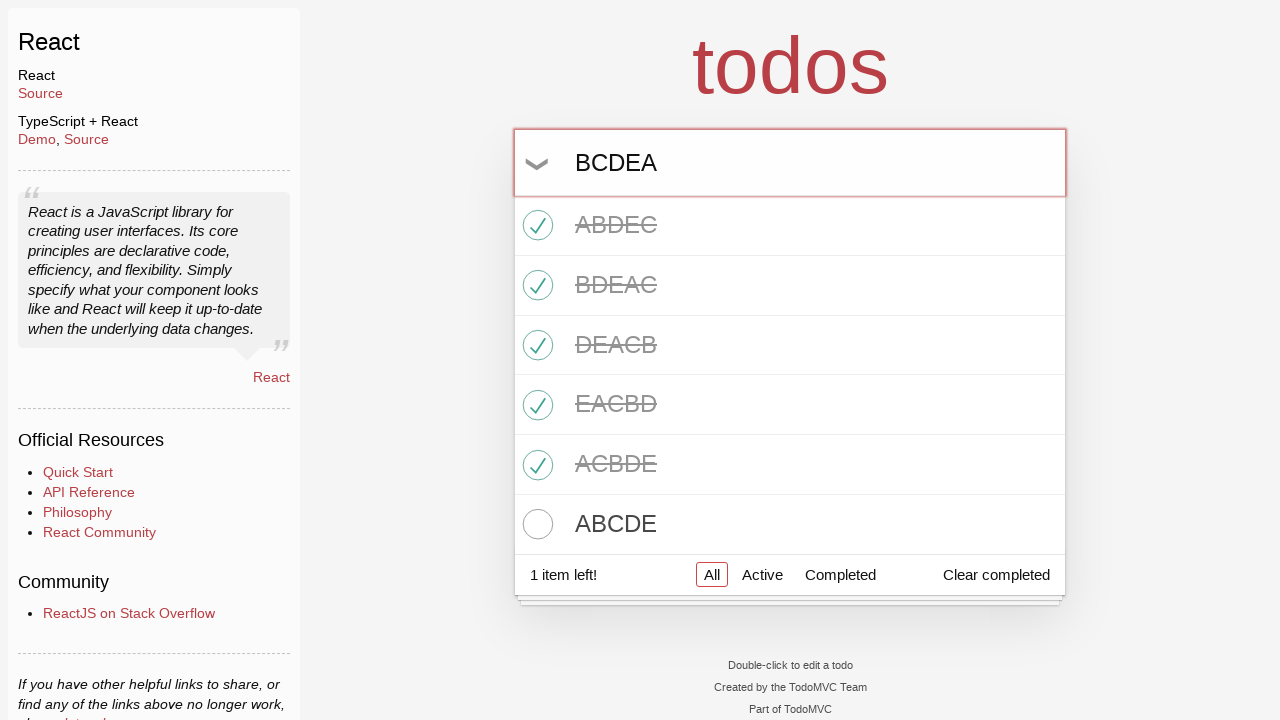

Pressed Enter to create pending todo 'BCDEA' on #todo-input
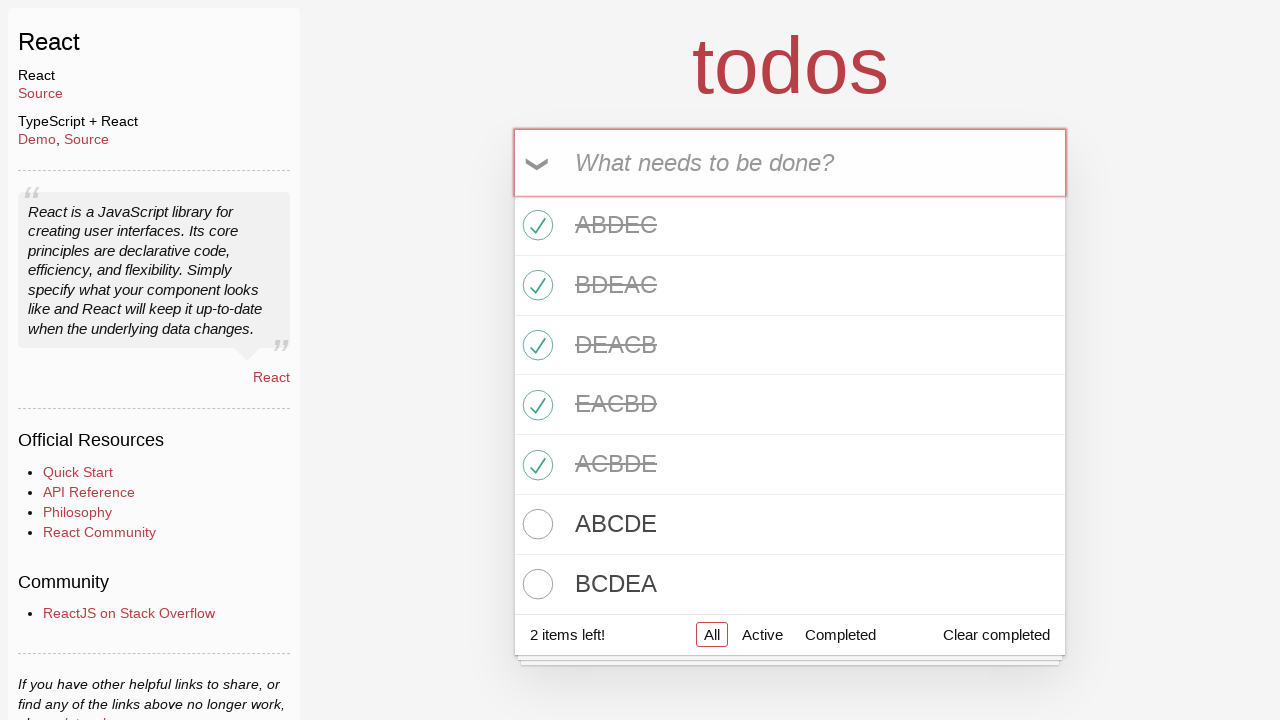

Waited for todo input field to be ready
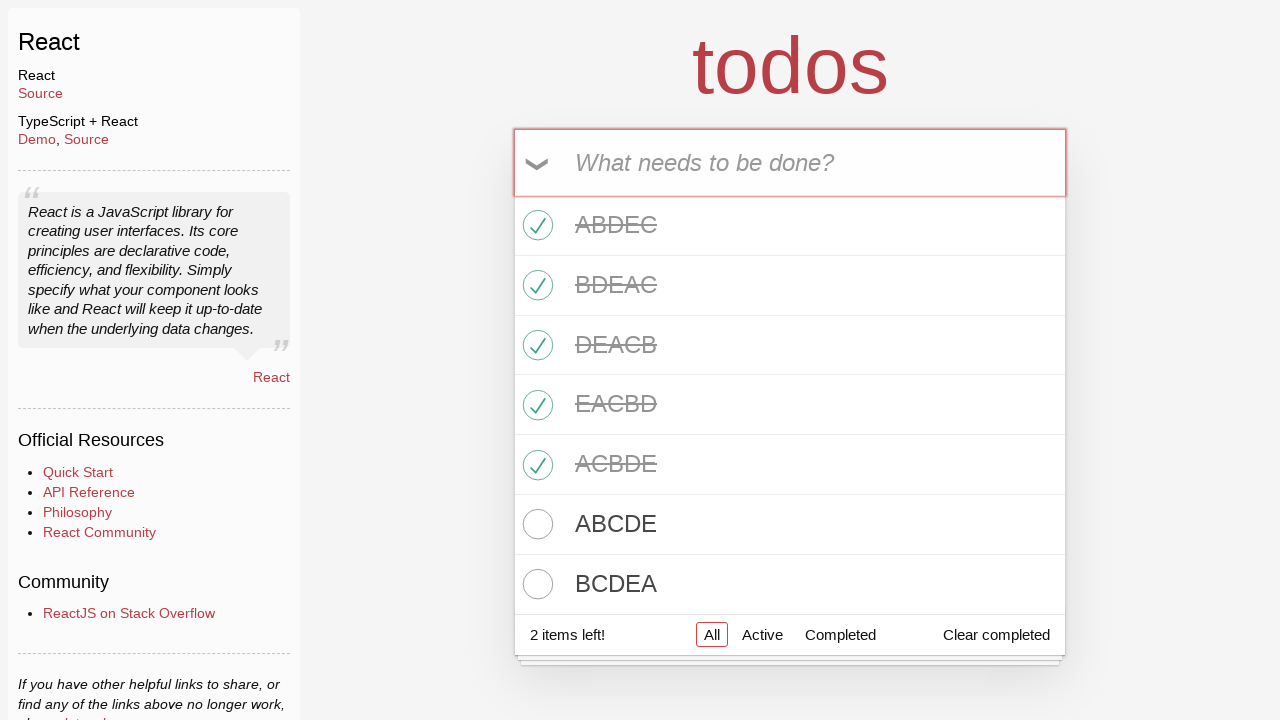

Filled todo input with 'CDEAB' on #todo-input
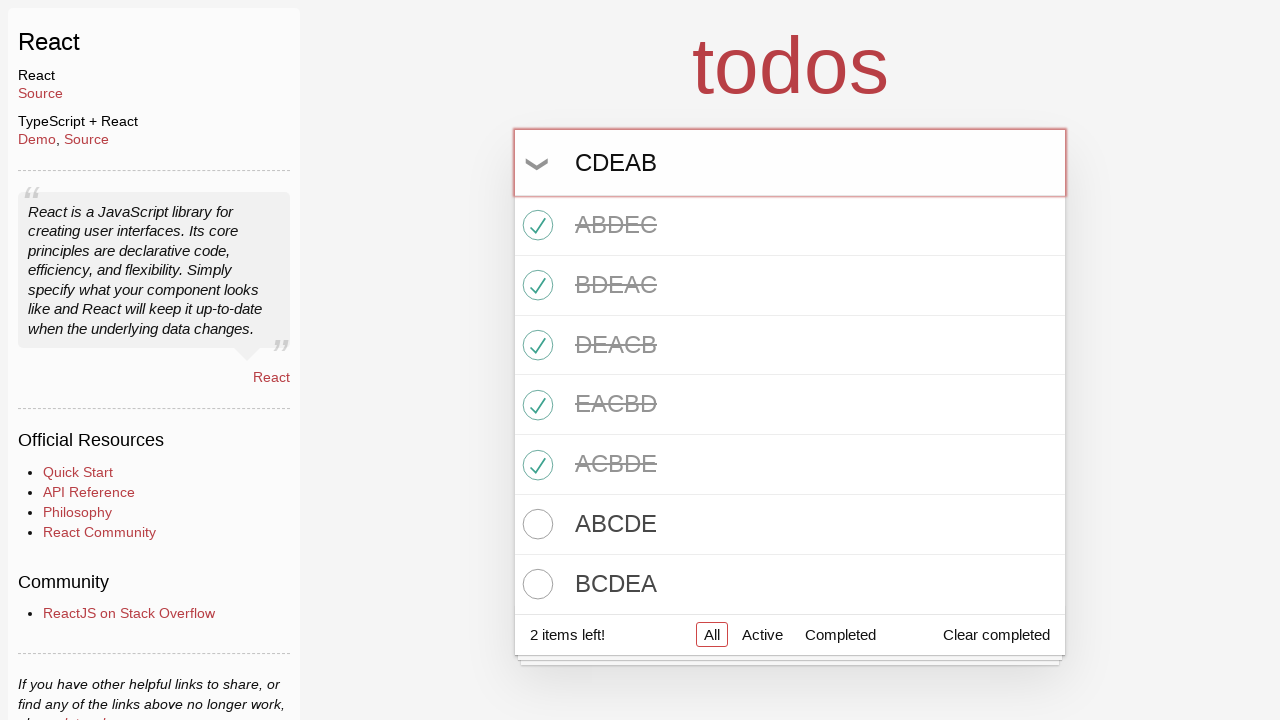

Pressed Enter to create pending todo 'CDEAB' on #todo-input
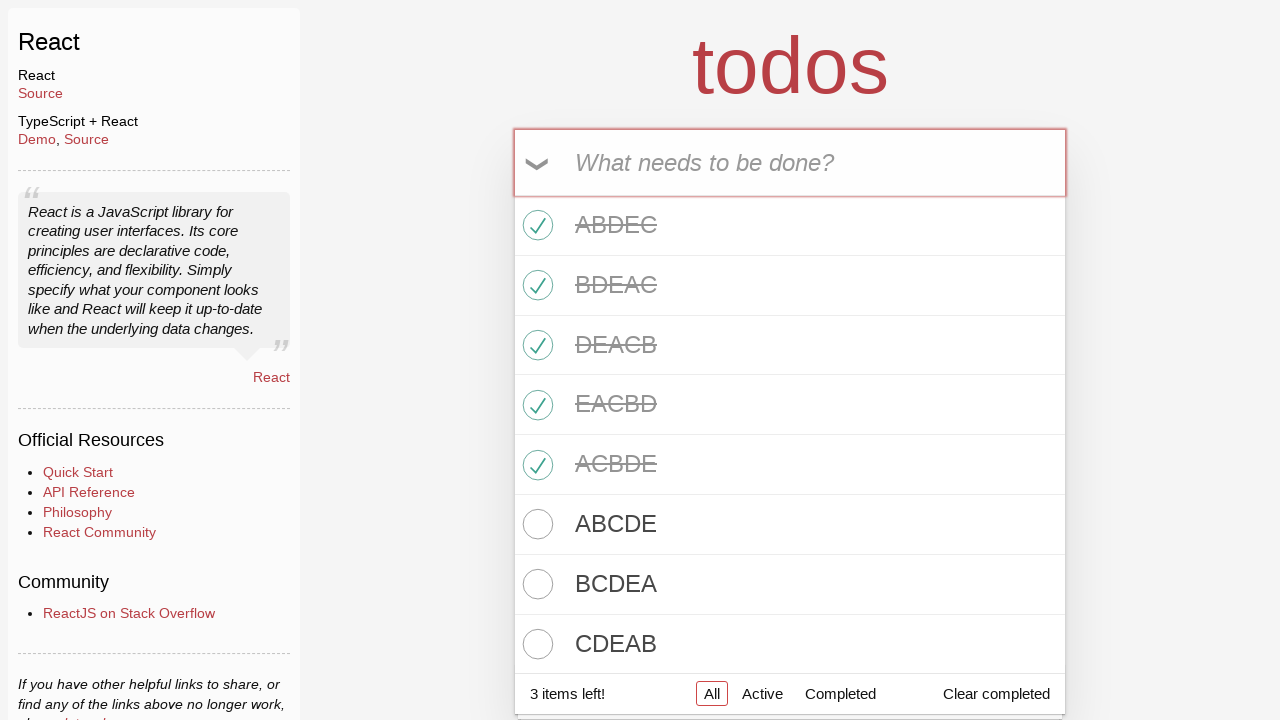

Waited for todo input field to be ready
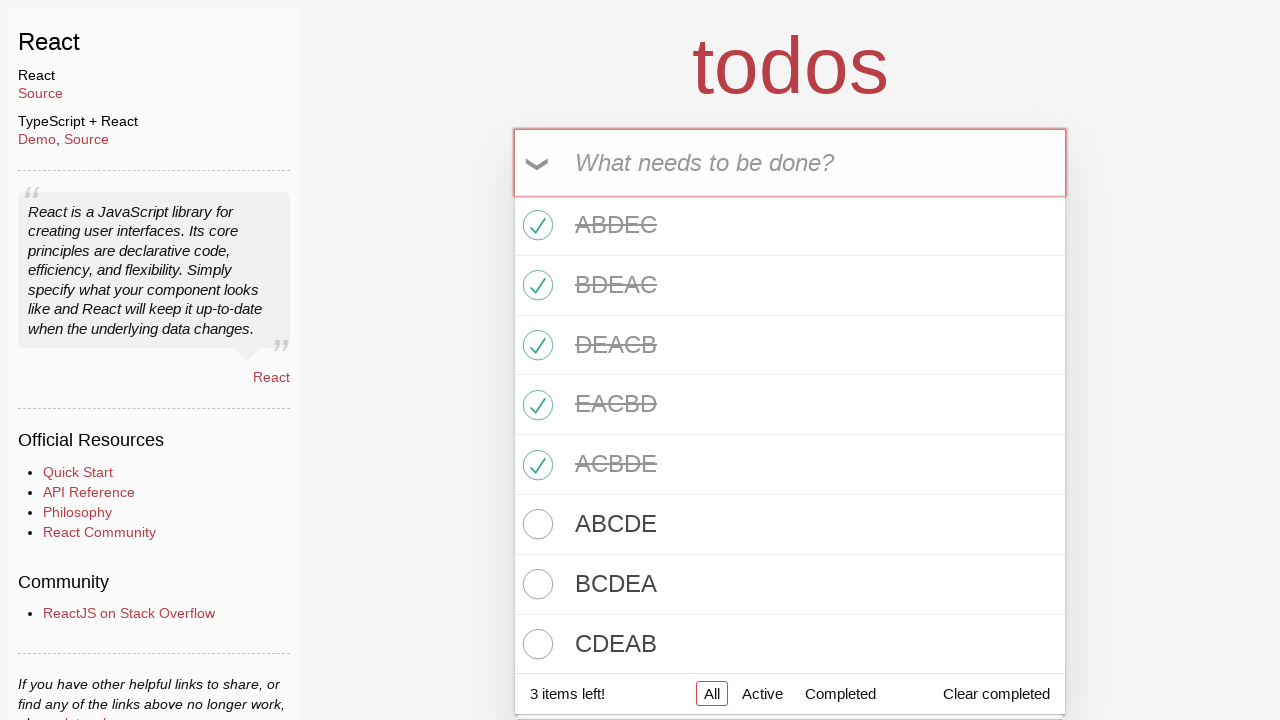

Filled todo input with 'DEABC' on #todo-input
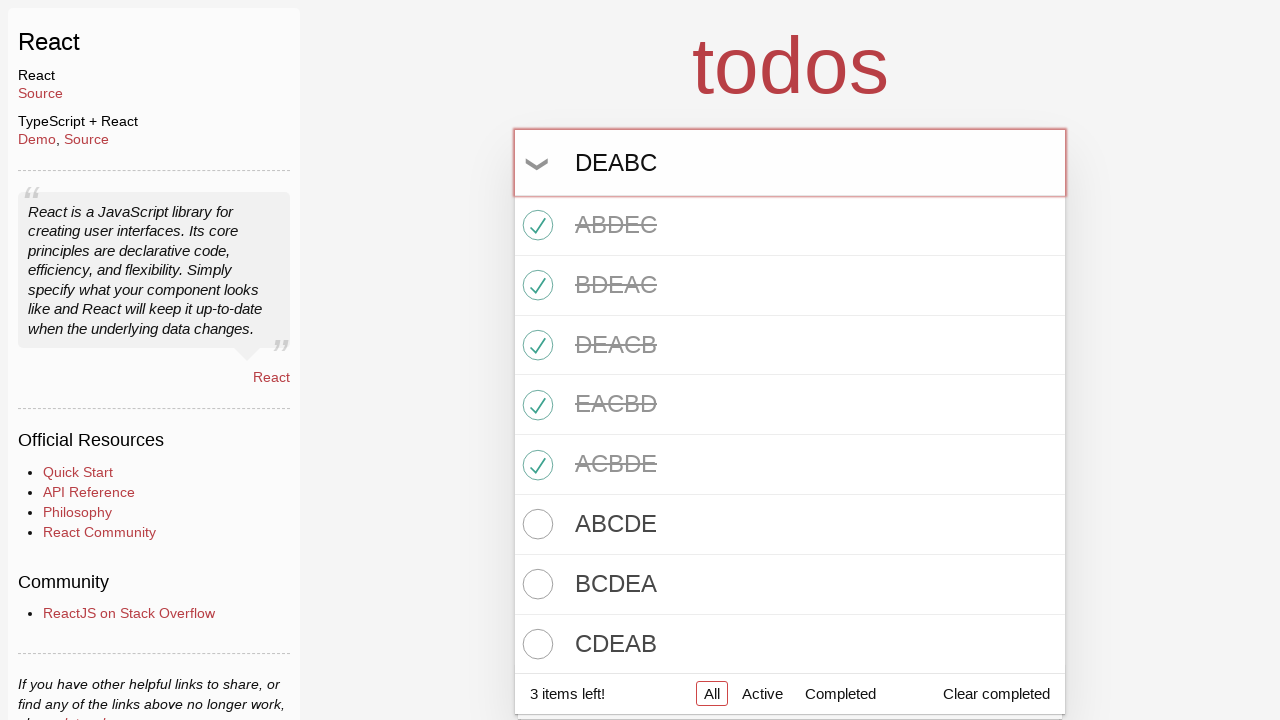

Pressed Enter to create pending todo 'DEABC' on #todo-input
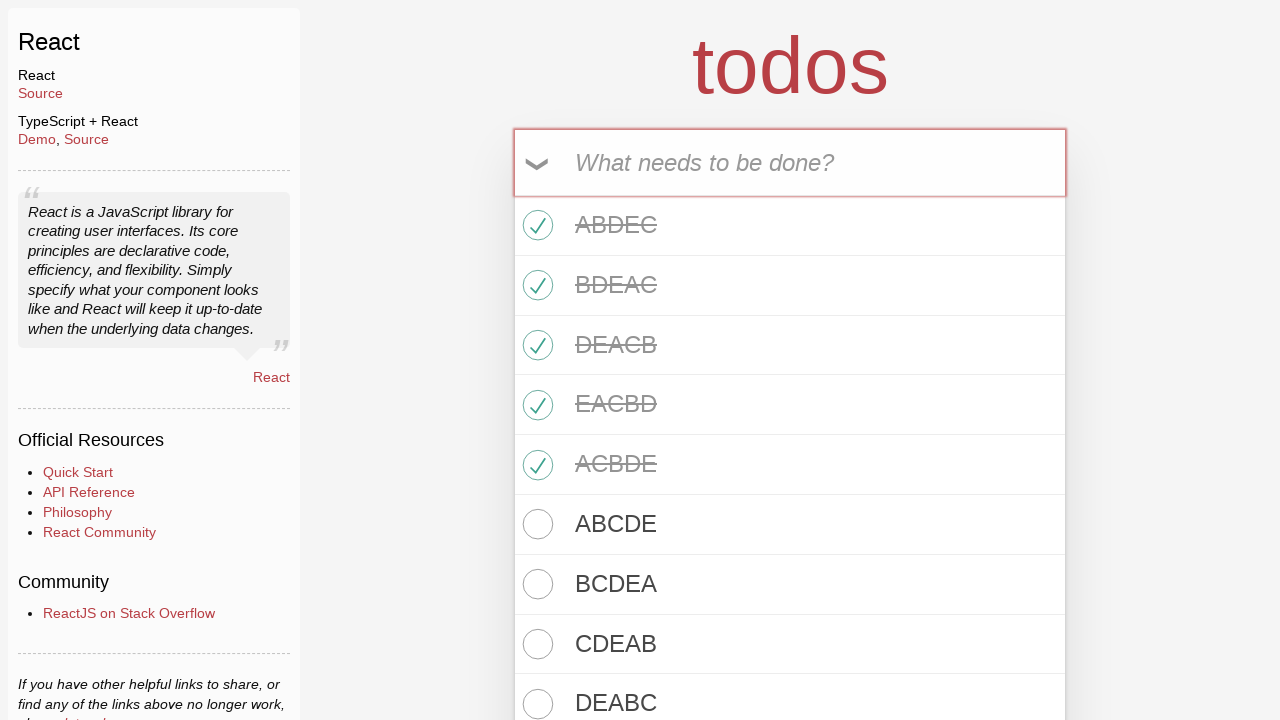

Waited for todo input field to be ready
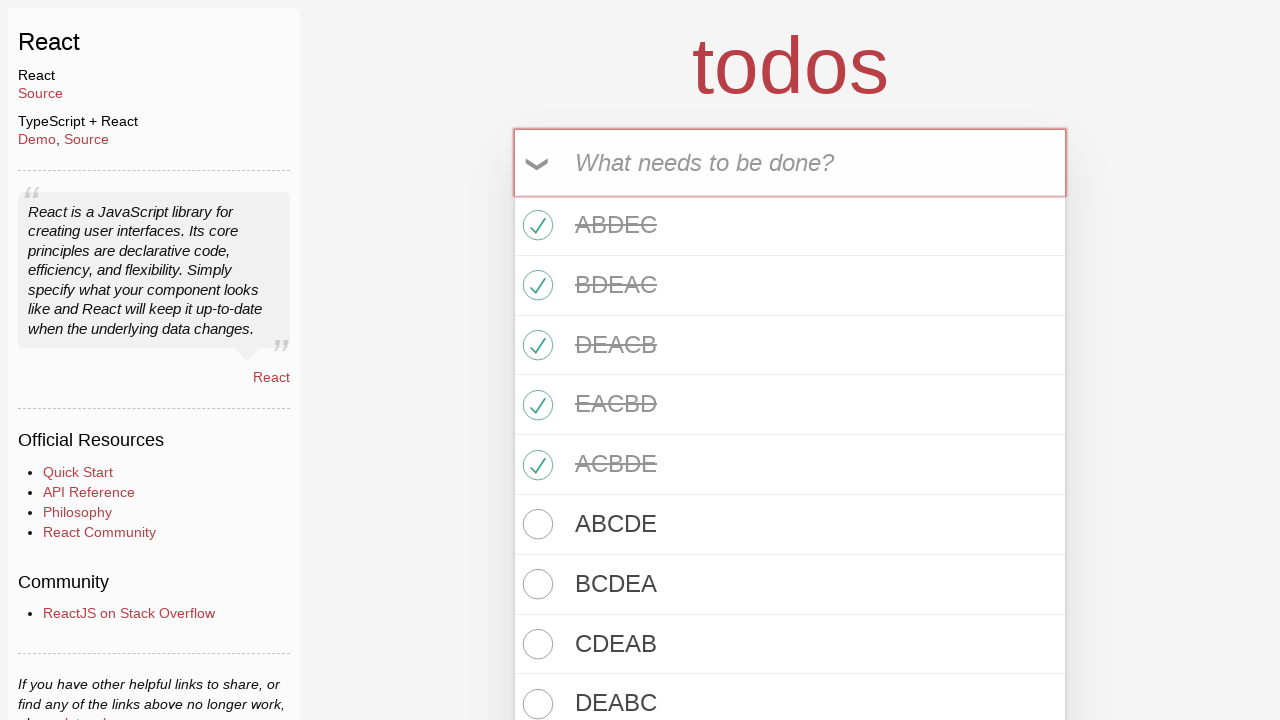

Filled todo input with 'EABCD' on #todo-input
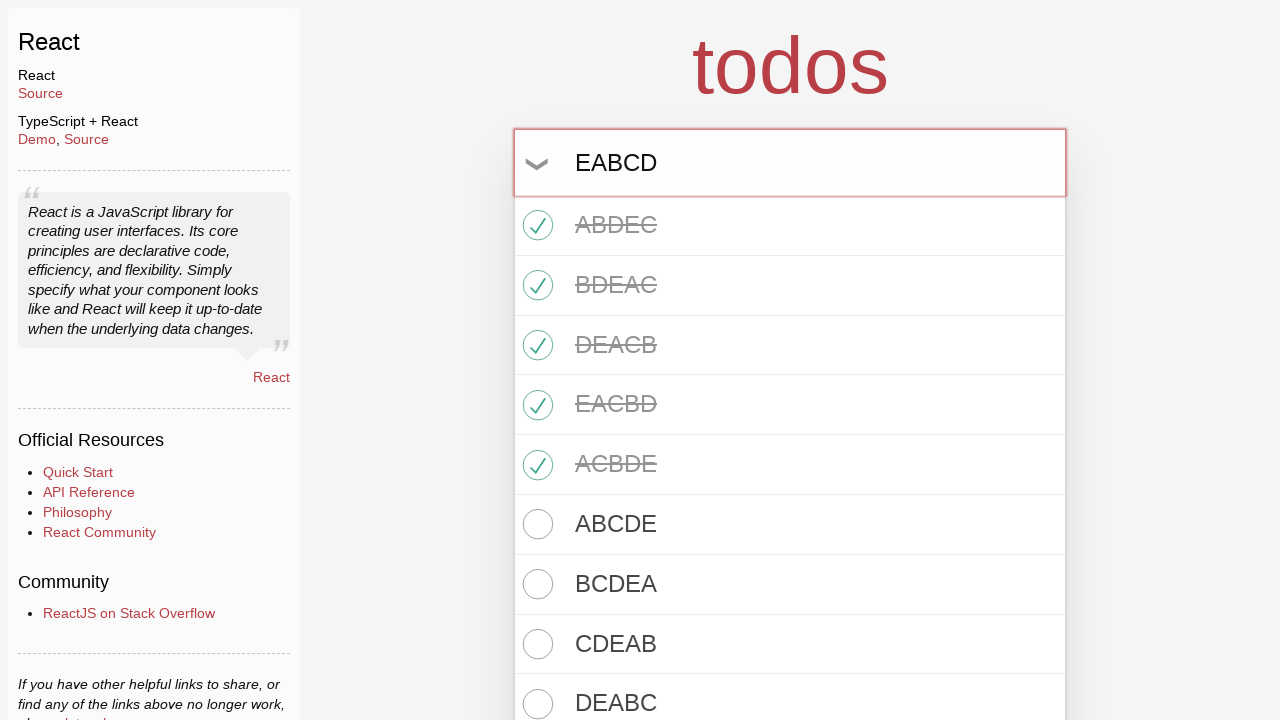

Pressed Enter to create pending todo 'EABCD' on #todo-input
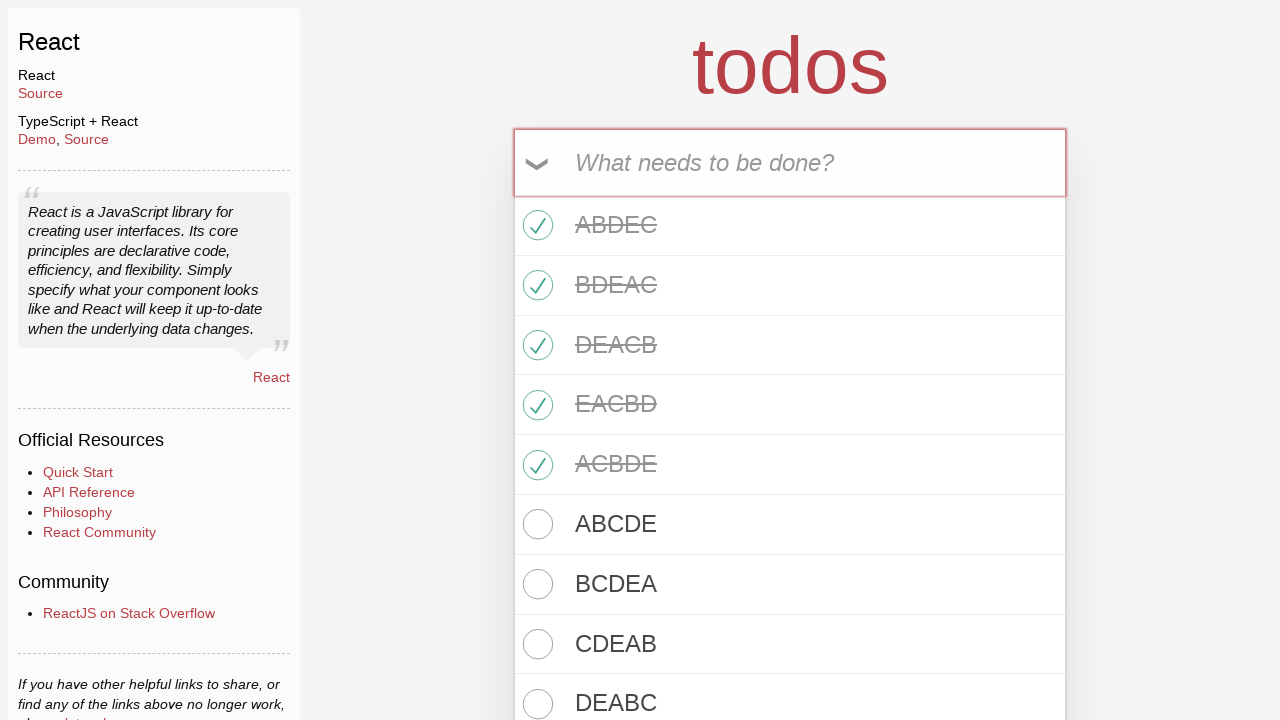

Waited for todo input field to be ready
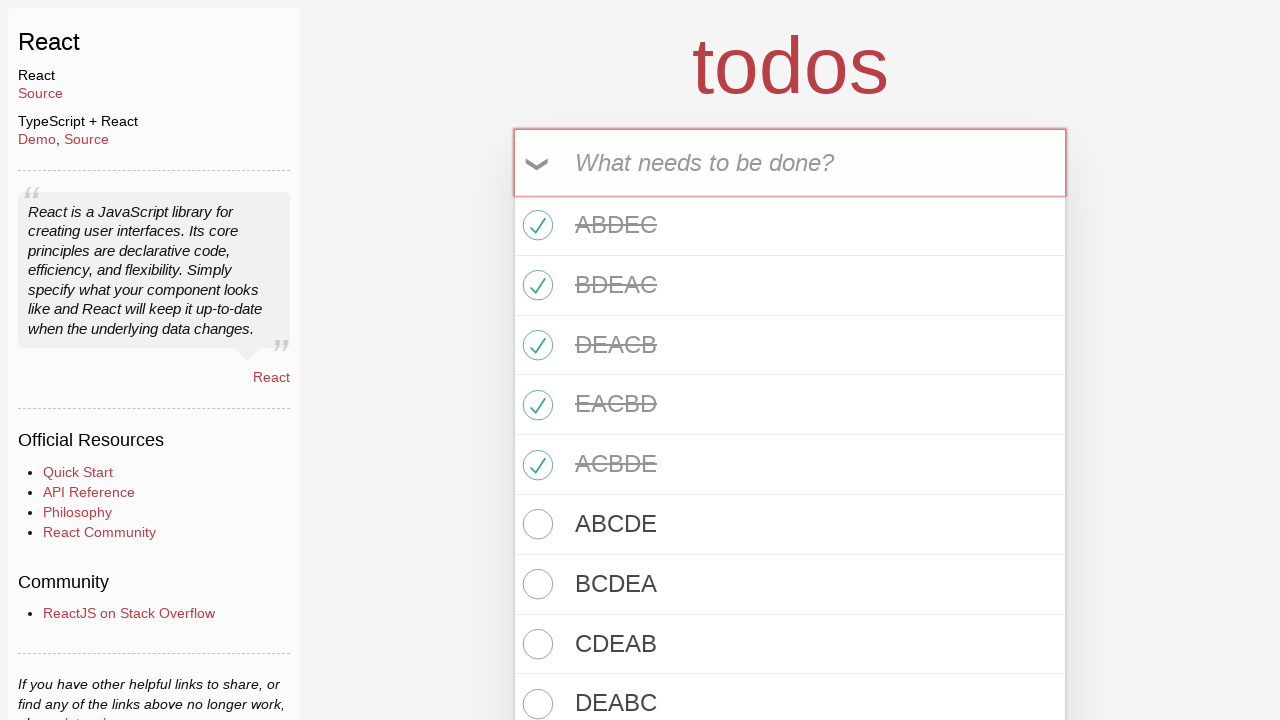

Filled todo input with 'ABEDC' on #todo-input
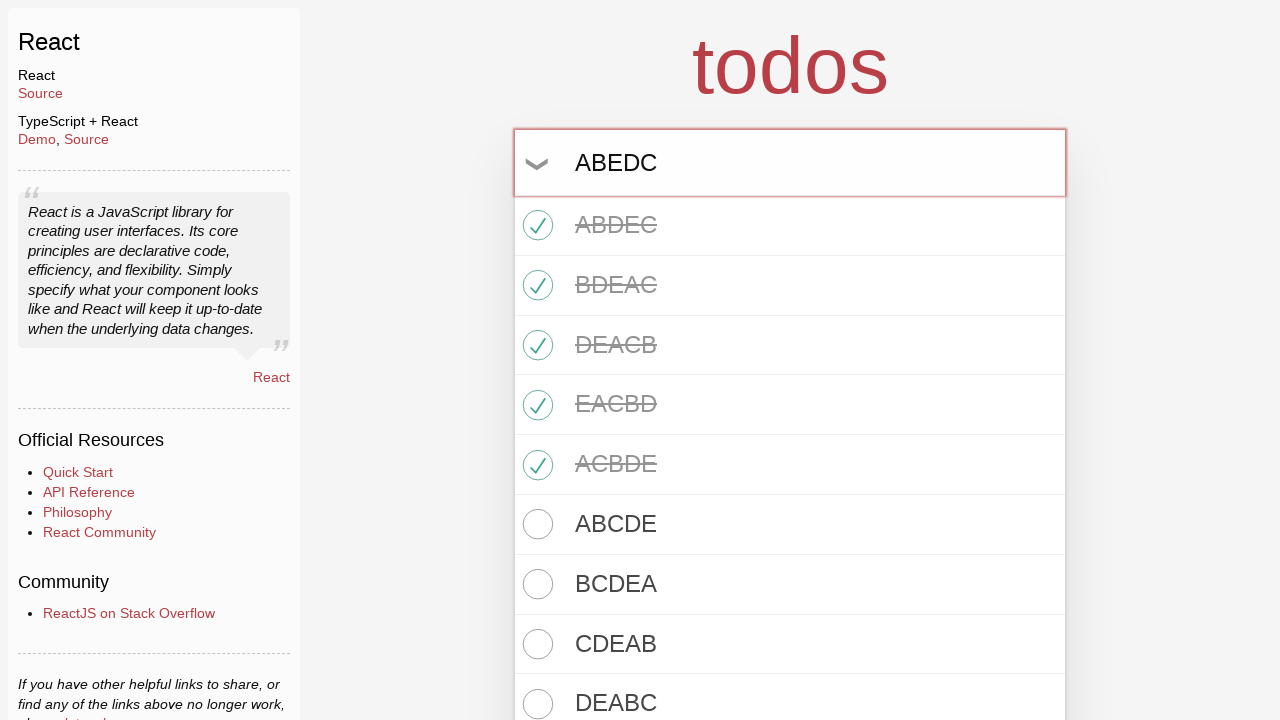

Pressed Enter to create pending todo 'ABEDC' on #todo-input
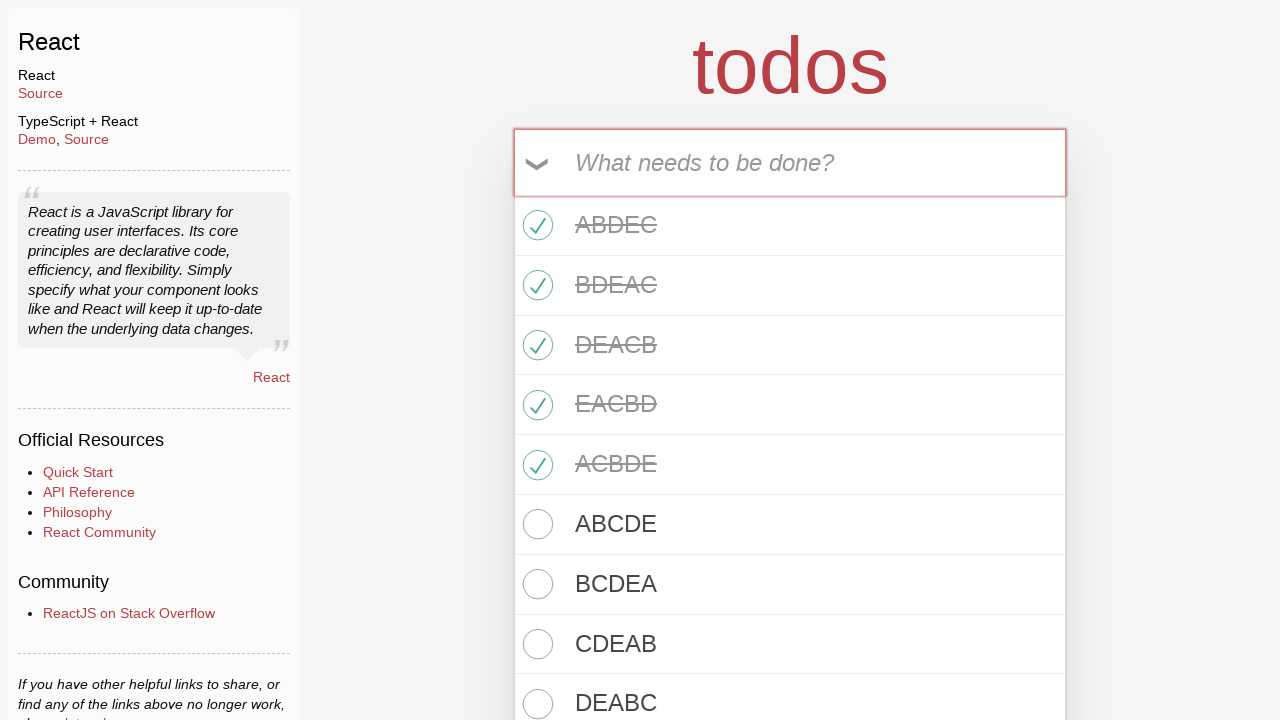

Waited for todo input field to be ready
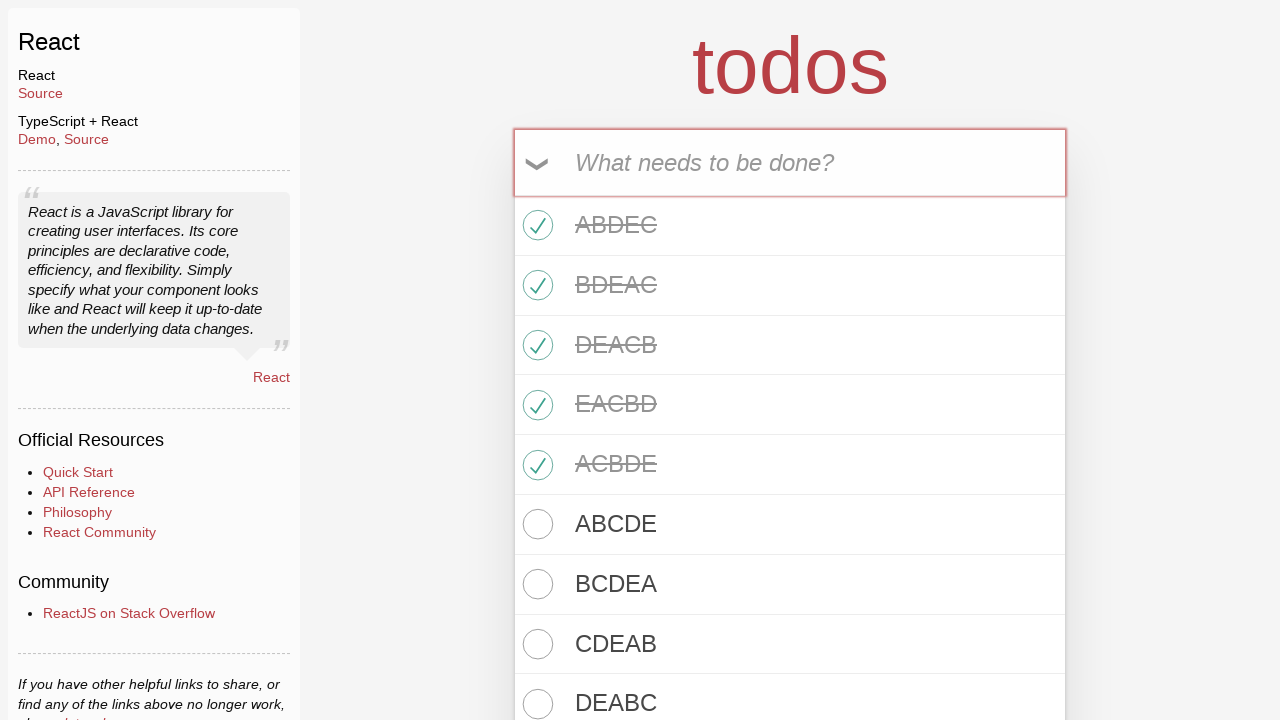

Filled todo input with 'BEDCA' on #todo-input
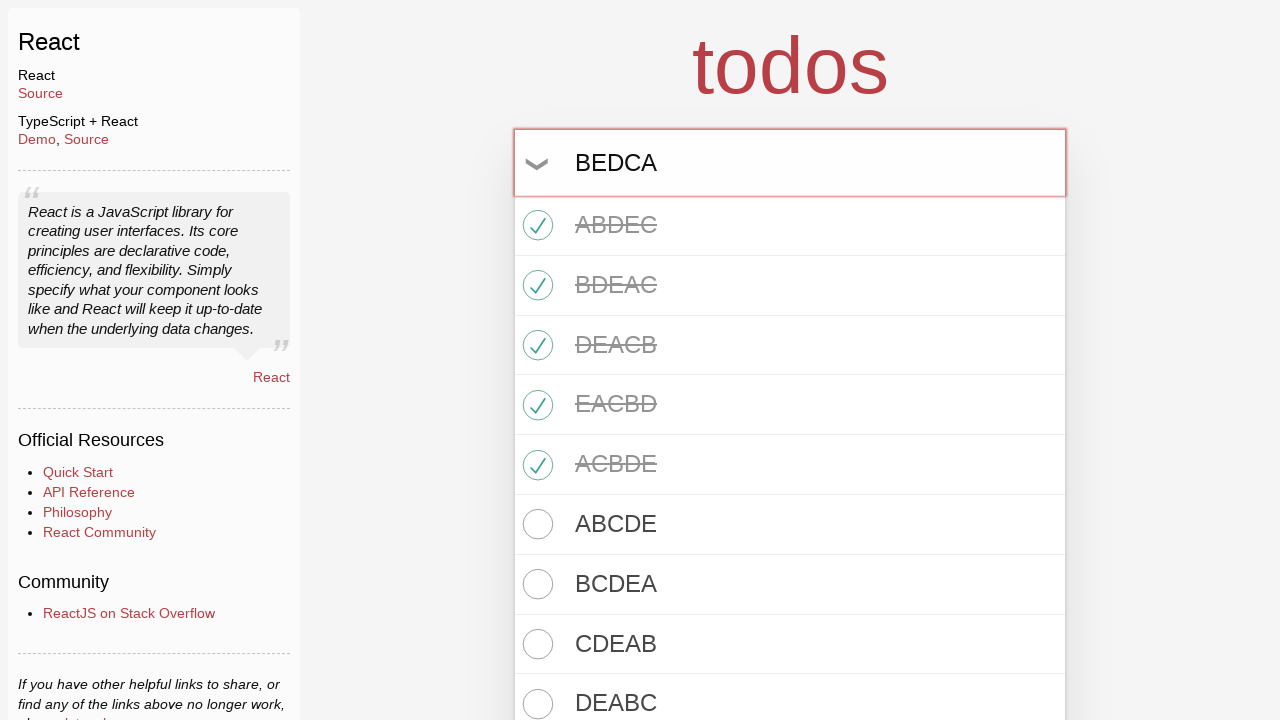

Pressed Enter to create pending todo 'BEDCA' on #todo-input
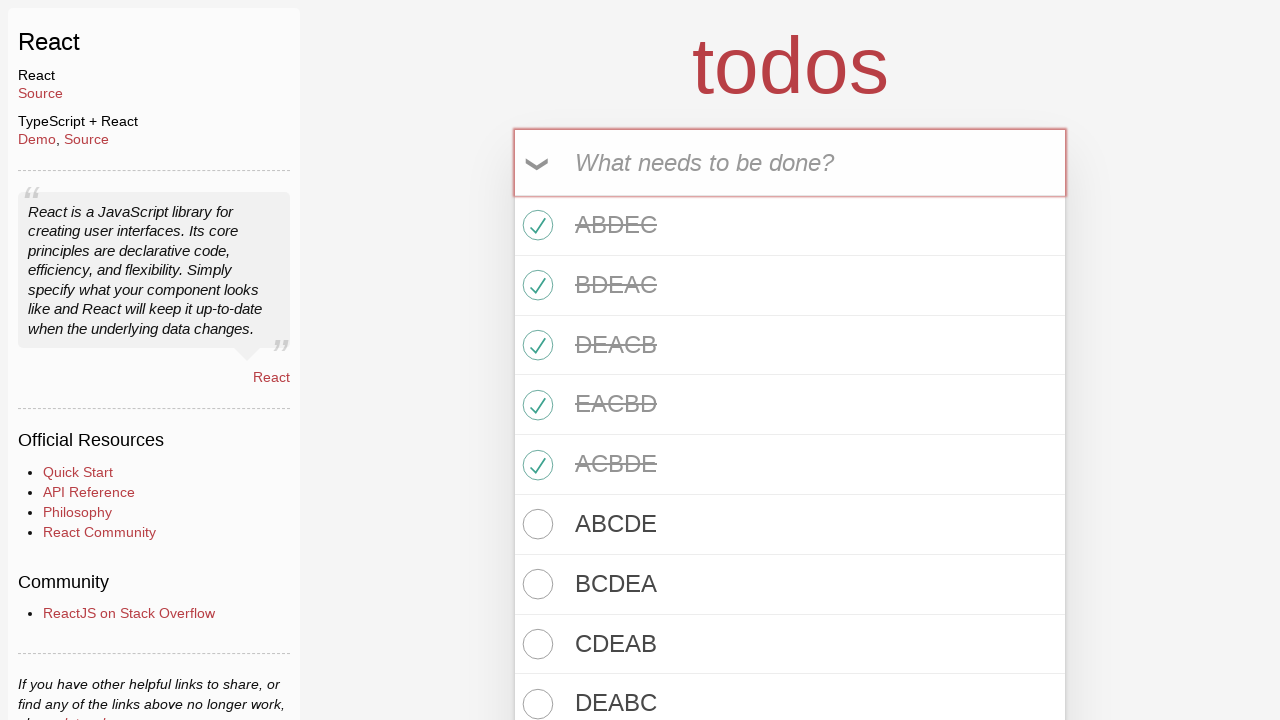

Waited for todo input field to be ready
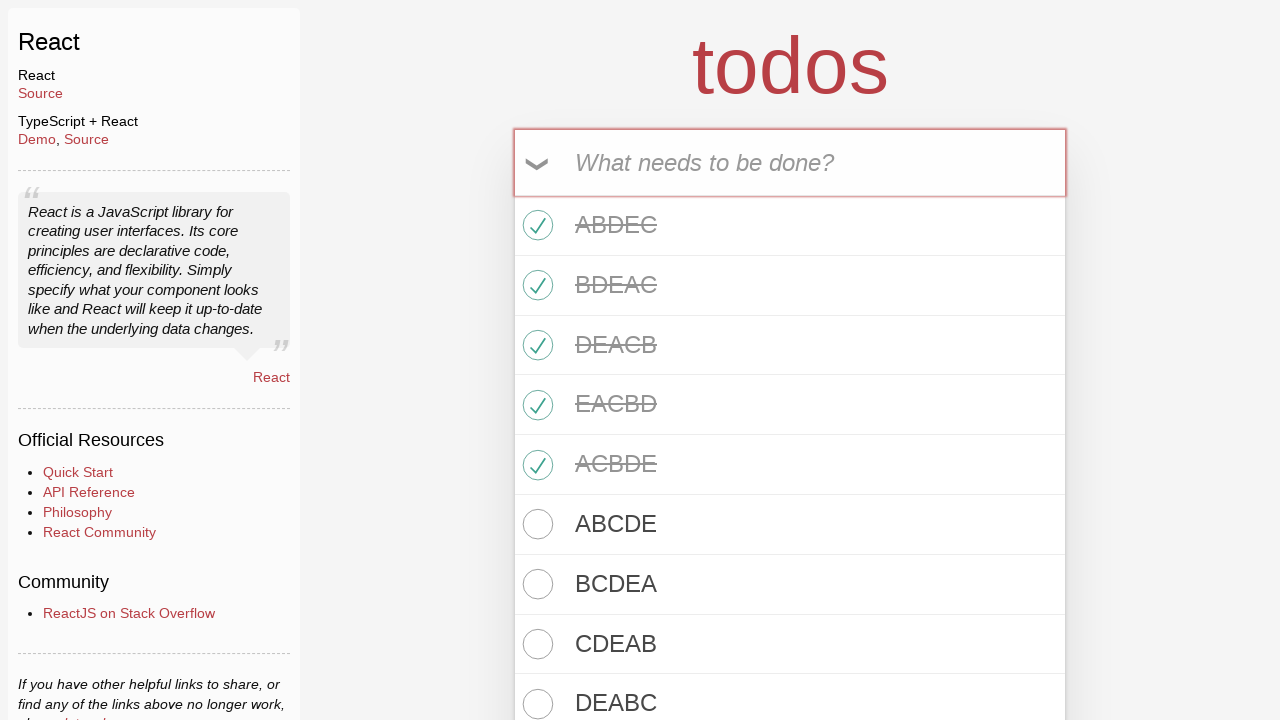

Filled todo input with 'EDCAB' on #todo-input
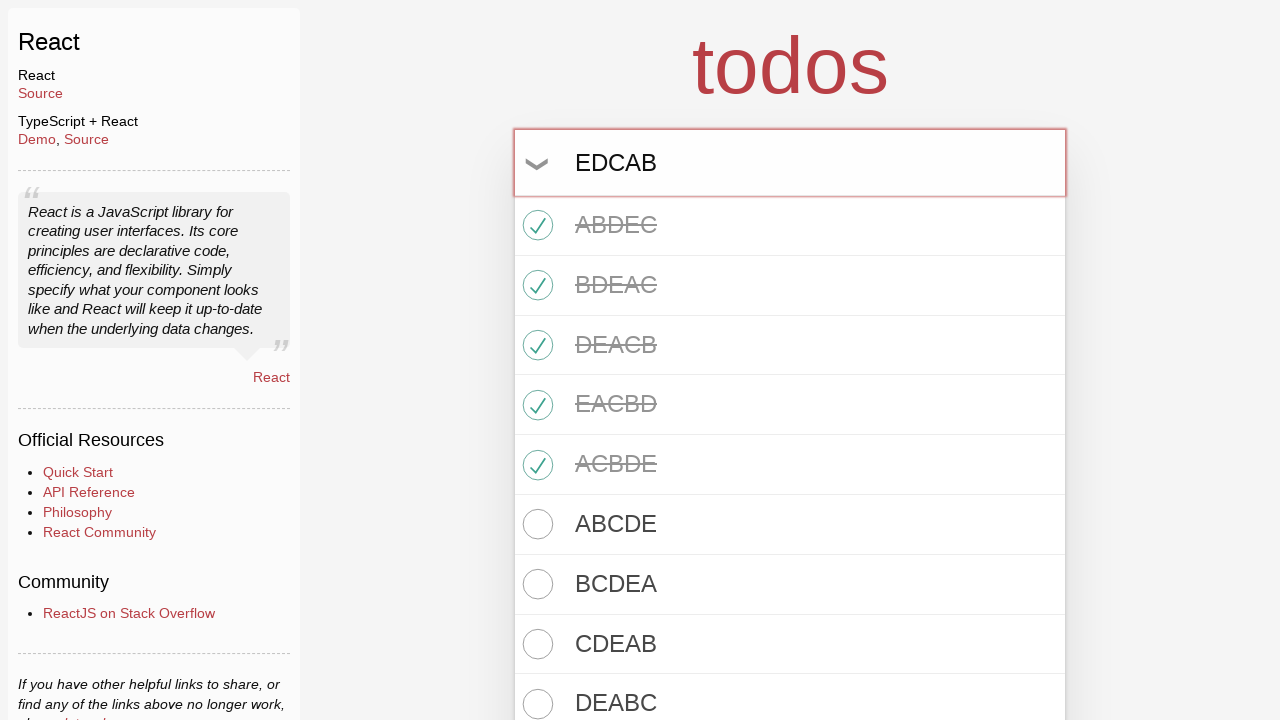

Pressed Enter to create pending todo 'EDCAB' on #todo-input
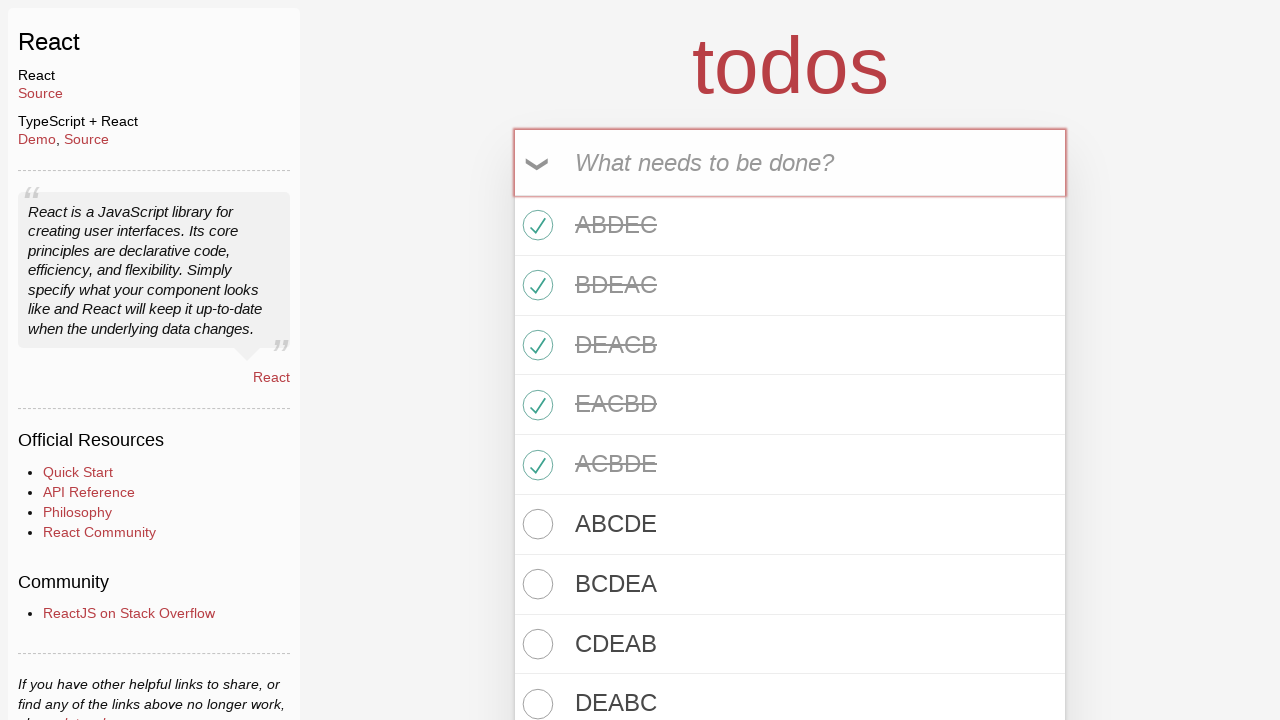

Waited for todo input field to be ready
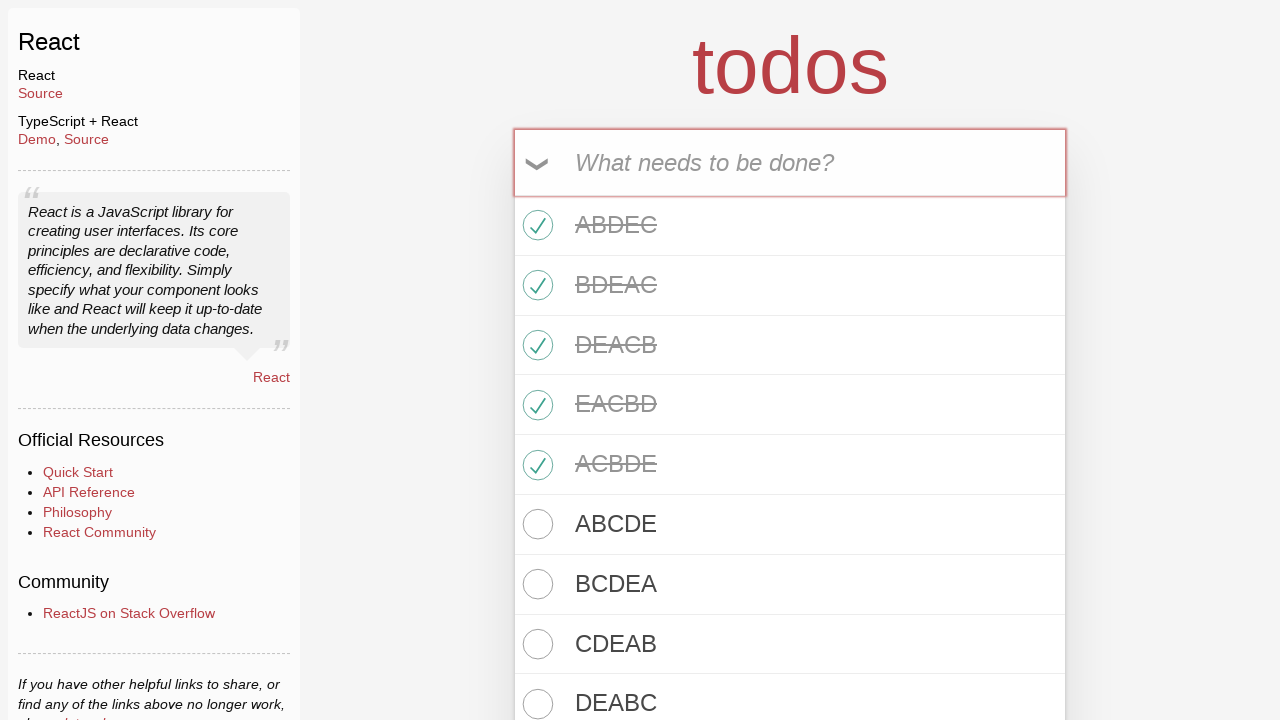

Filled todo input with 'DCABE' on #todo-input
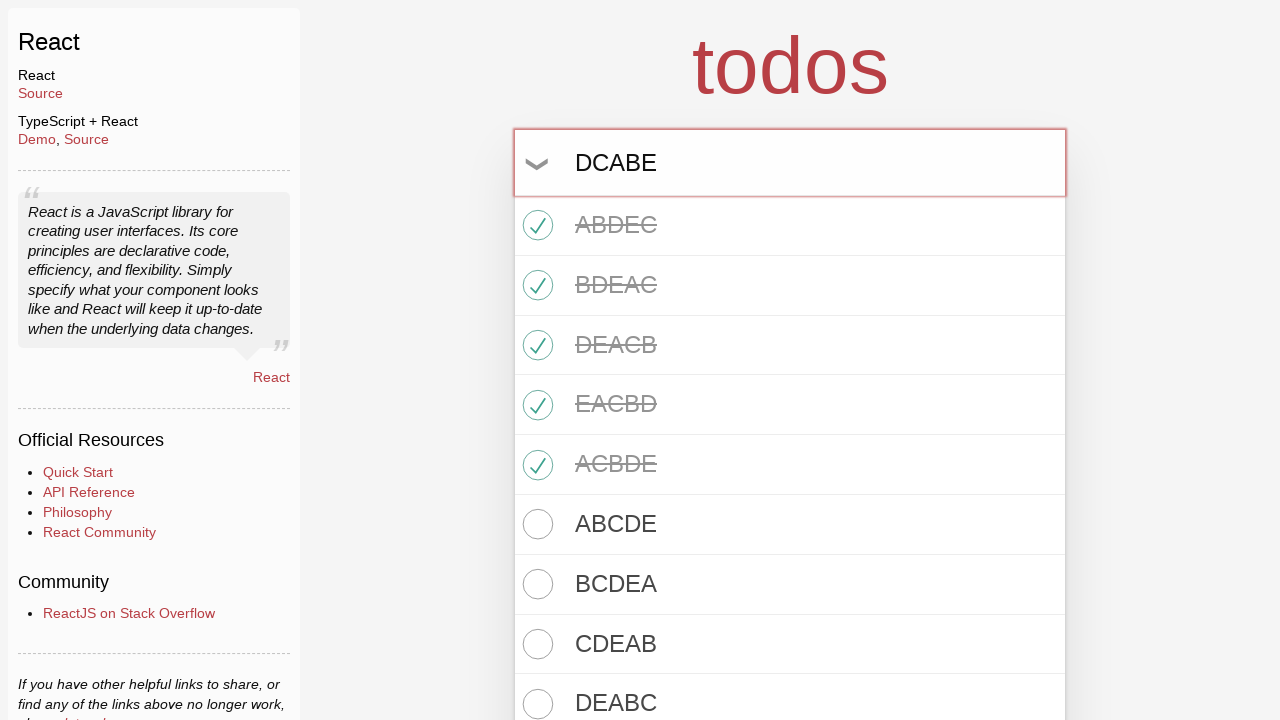

Pressed Enter to create pending todo 'DCABE' on #todo-input
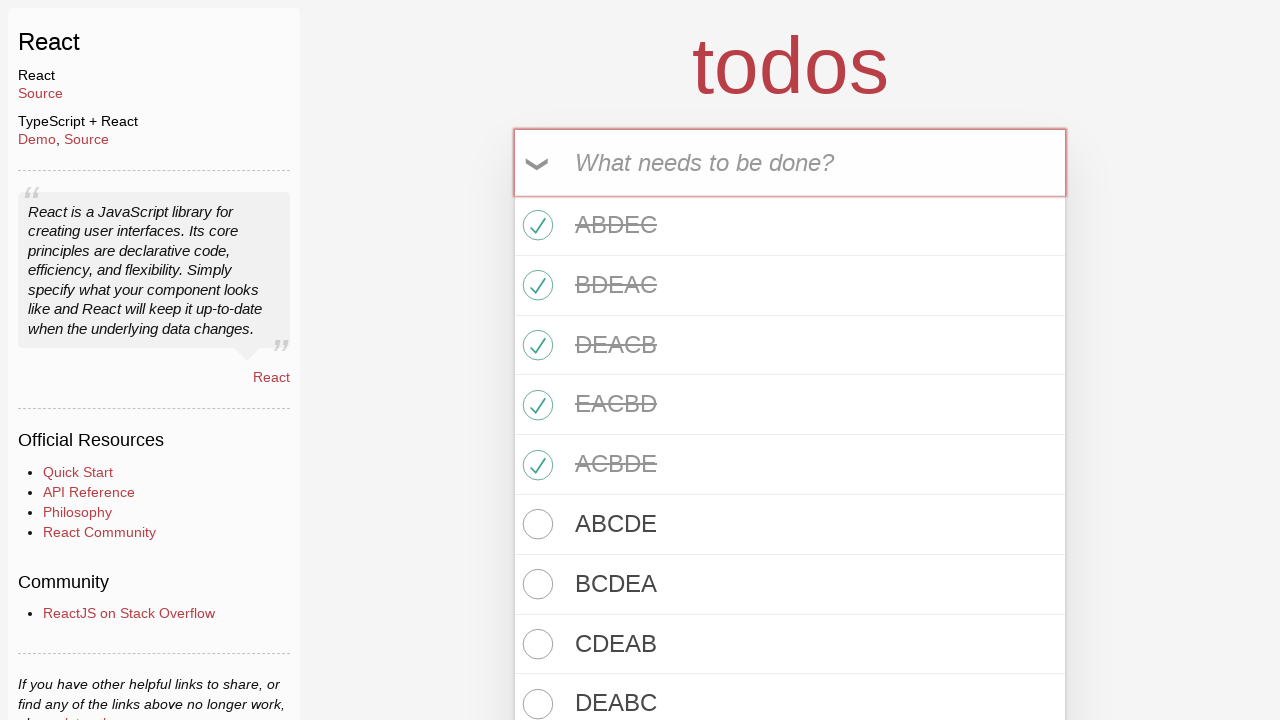

Waited for todo input field to be ready
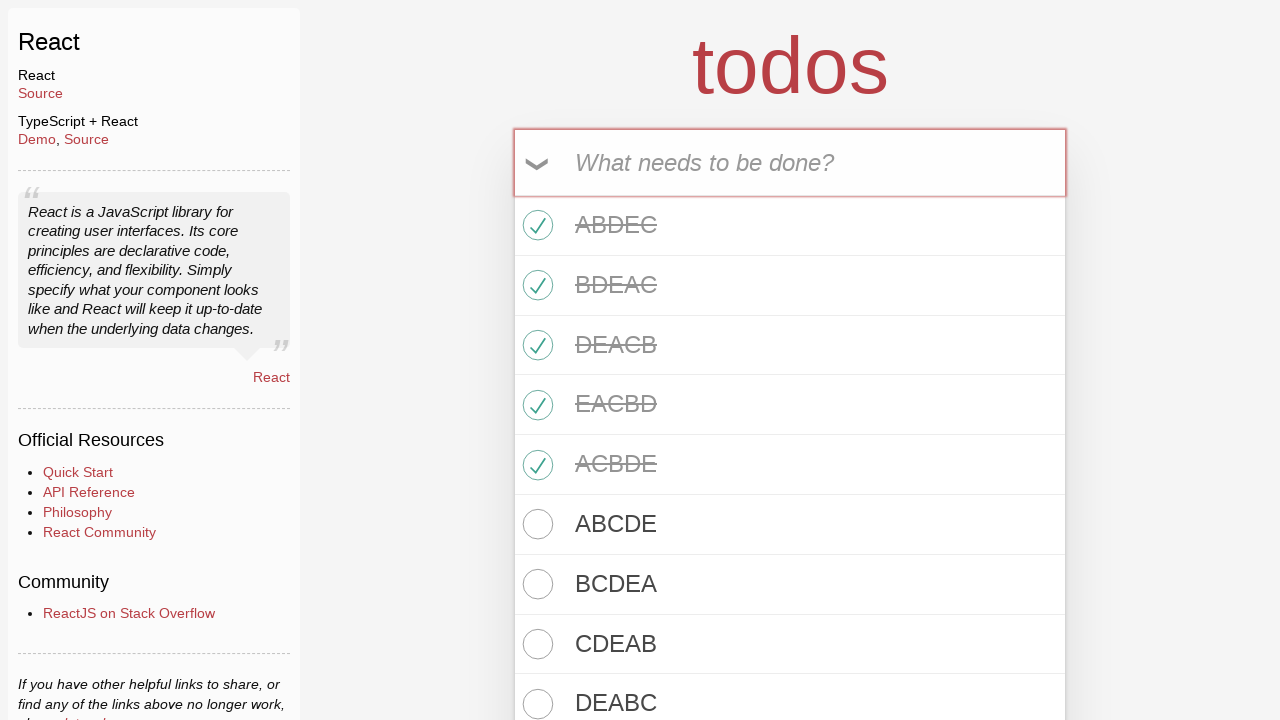

Filled todo input with 'CABED' on #todo-input
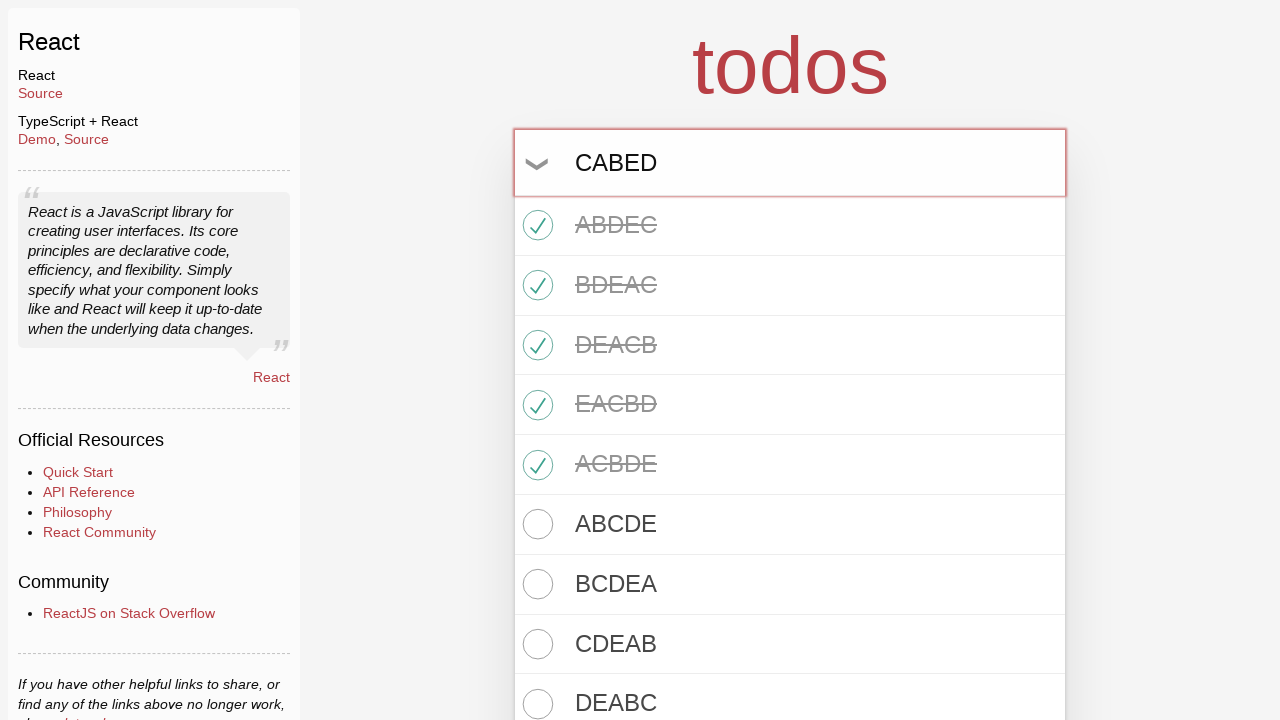

Pressed Enter to create pending todo 'CABED' on #todo-input
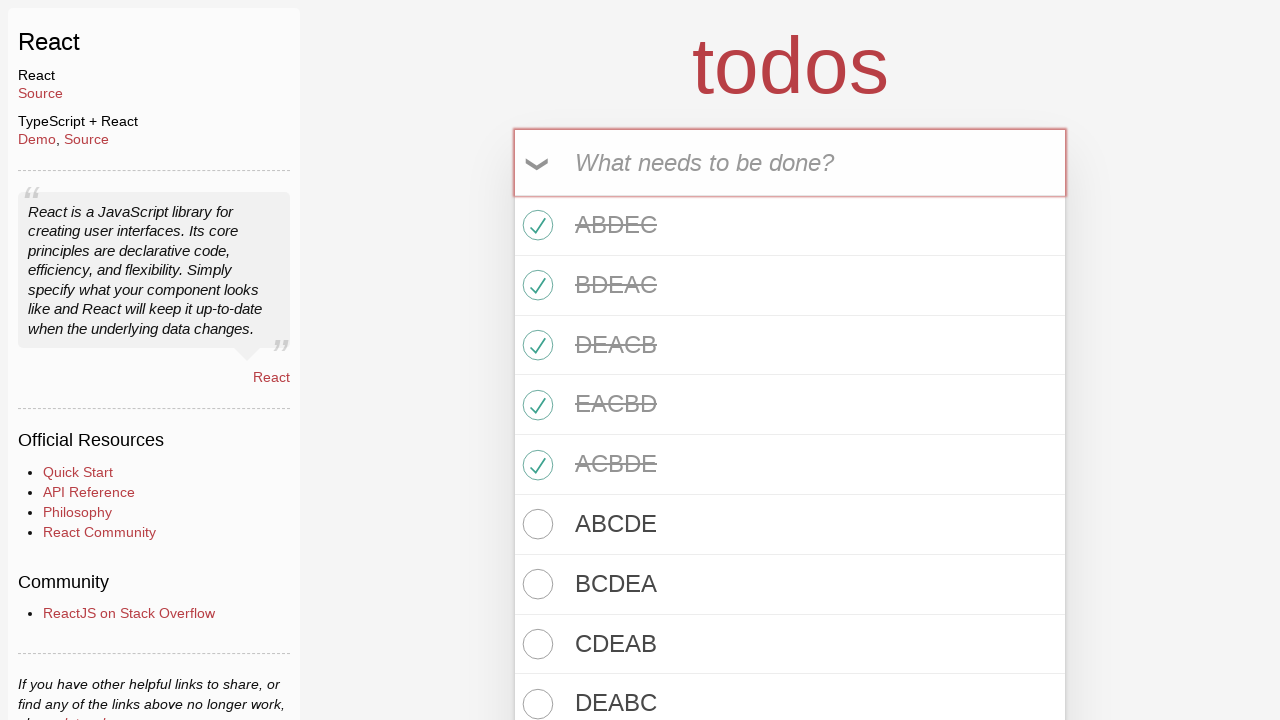

Waited for todo input field to be ready
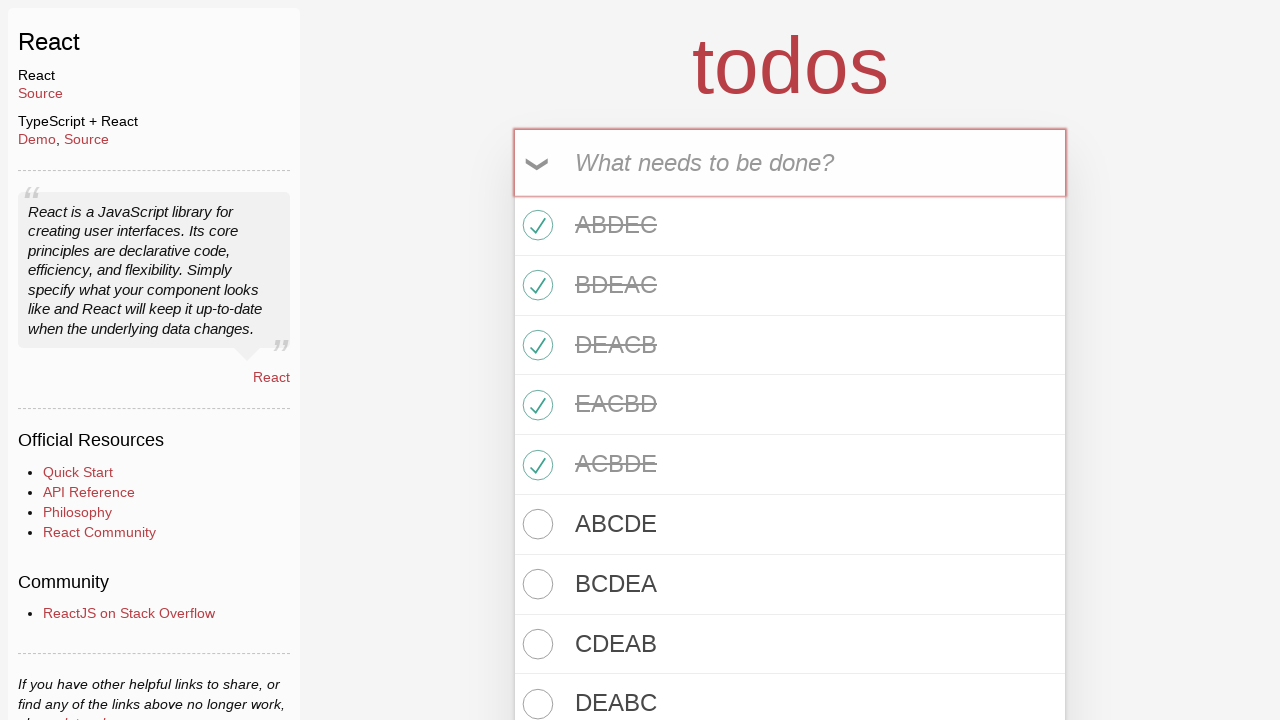

Filled todo input with 'ABEDC' on #todo-input
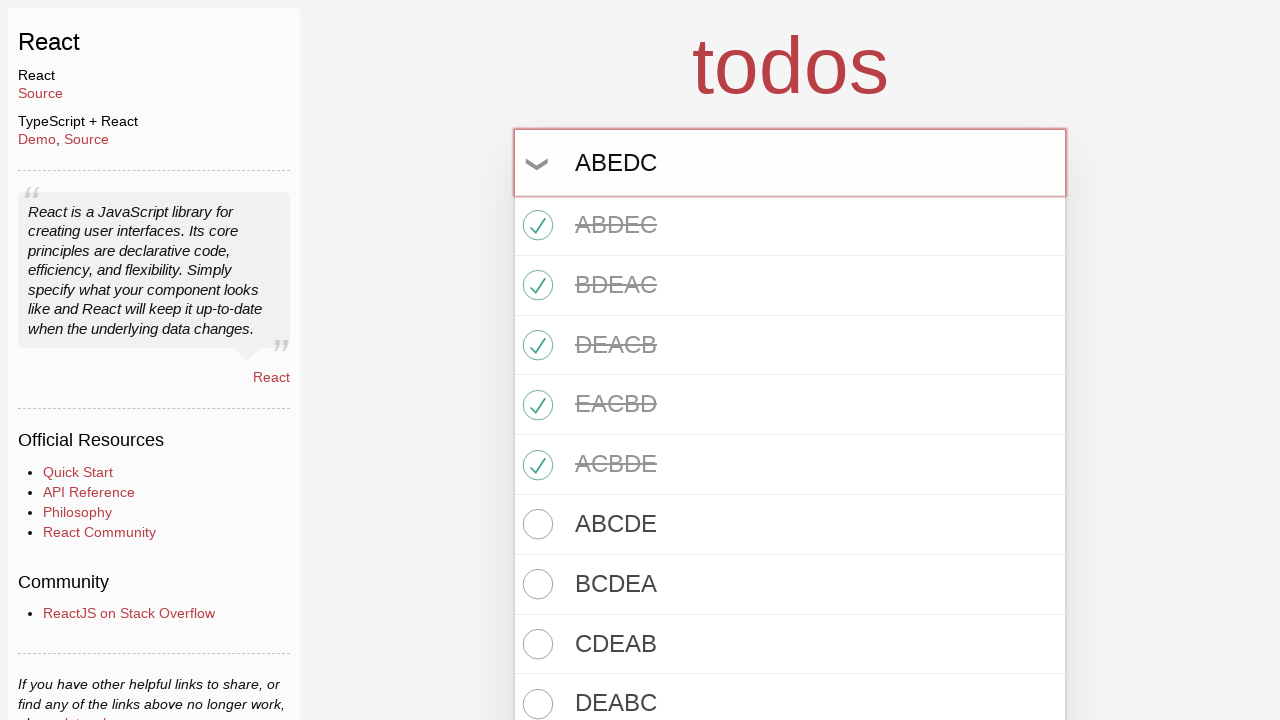

Pressed Enter to create pending todo 'ABEDC' on #todo-input
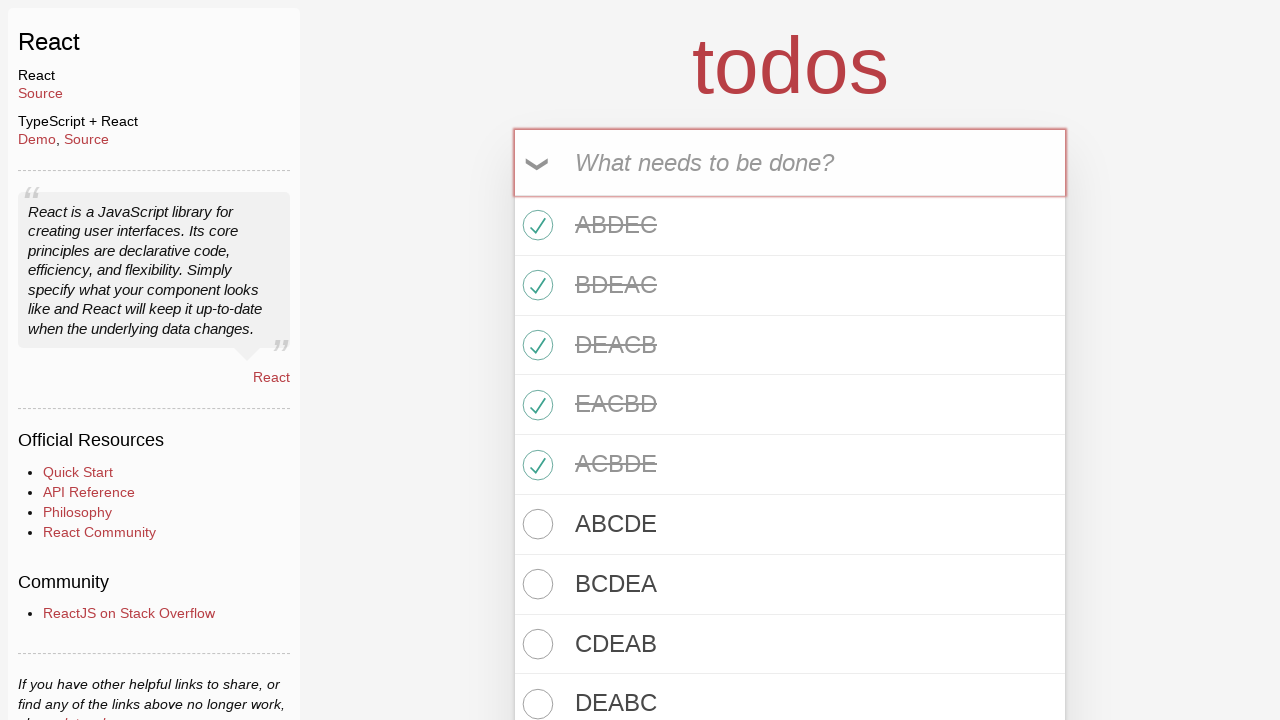

Clicked Active tab to filter and display pending todos at (762, 568) on a[href='#/active']
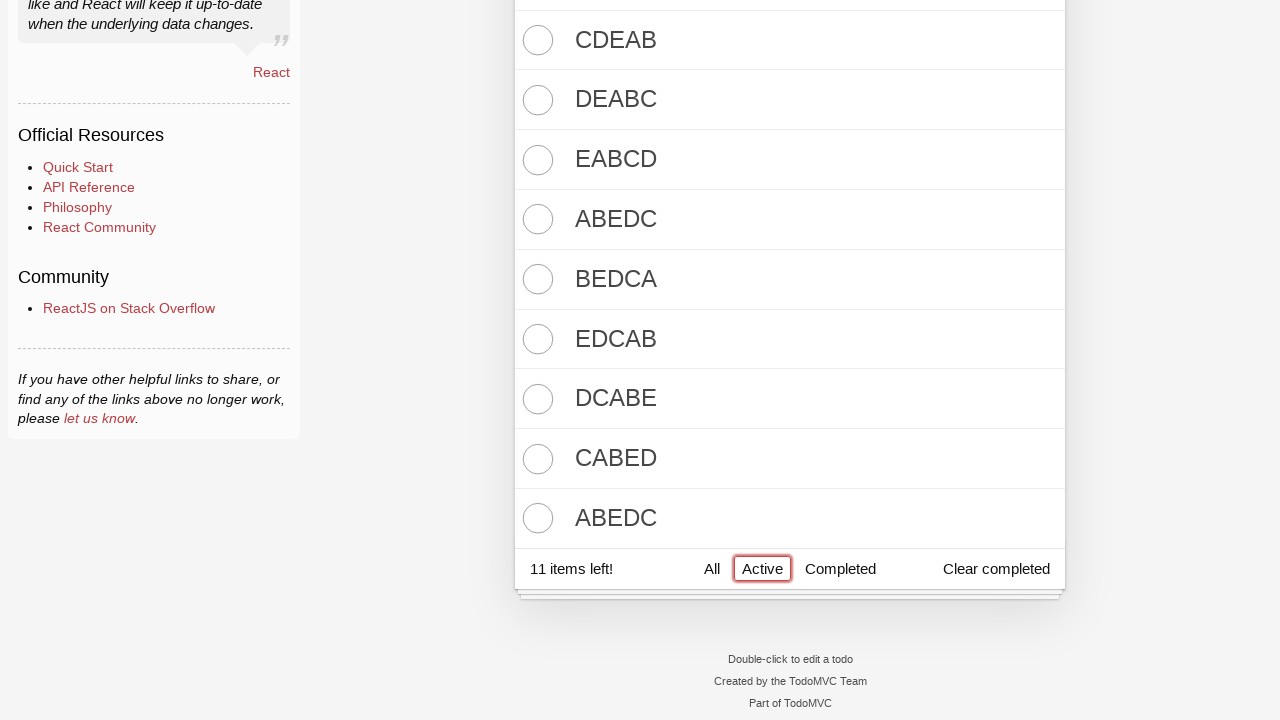

Verified active todos are displayed in the list
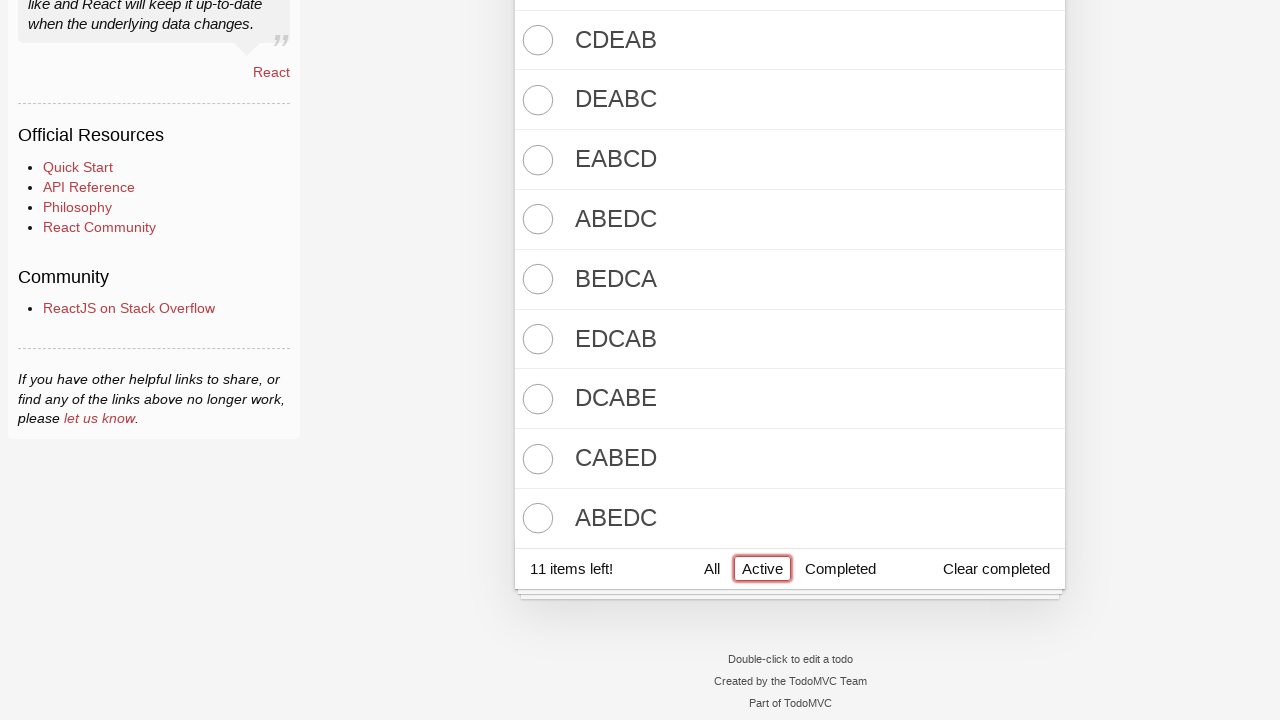

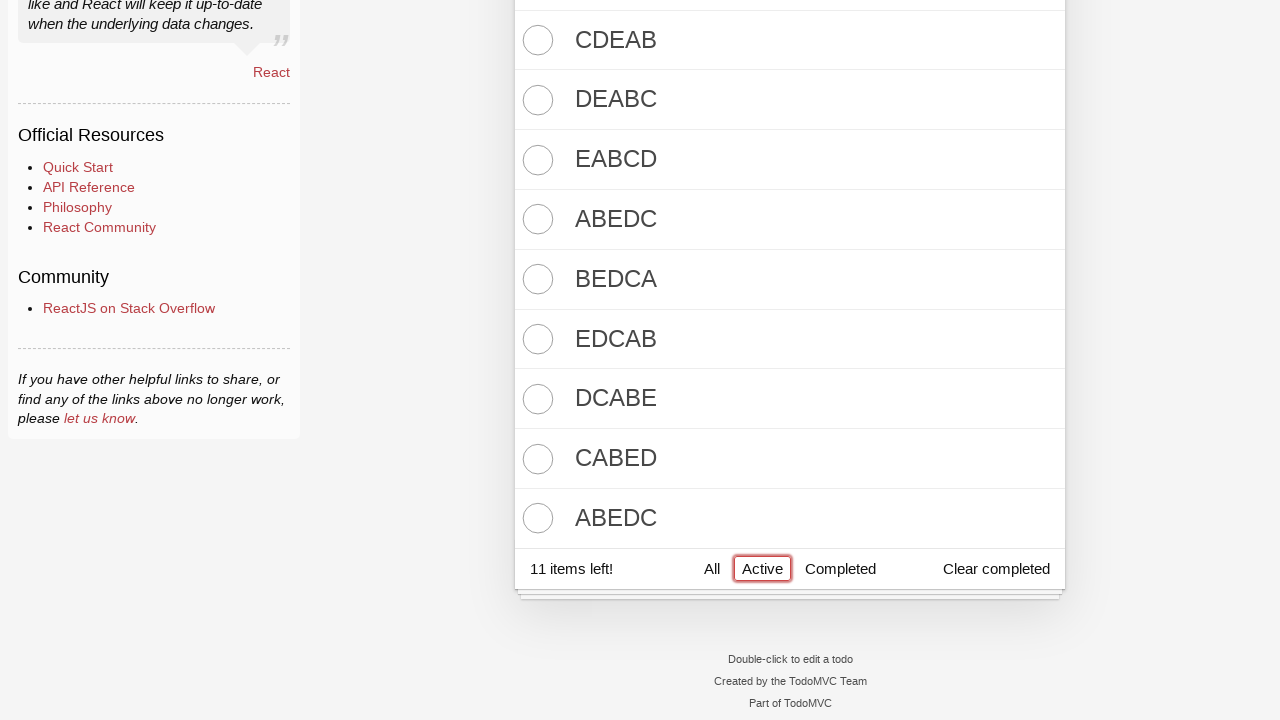